Navigates to Formula 1 drivers championship standings page and extracts driver names and points from the results table

Starting URL: https://www.formula1.com/en/results/2025/drivers

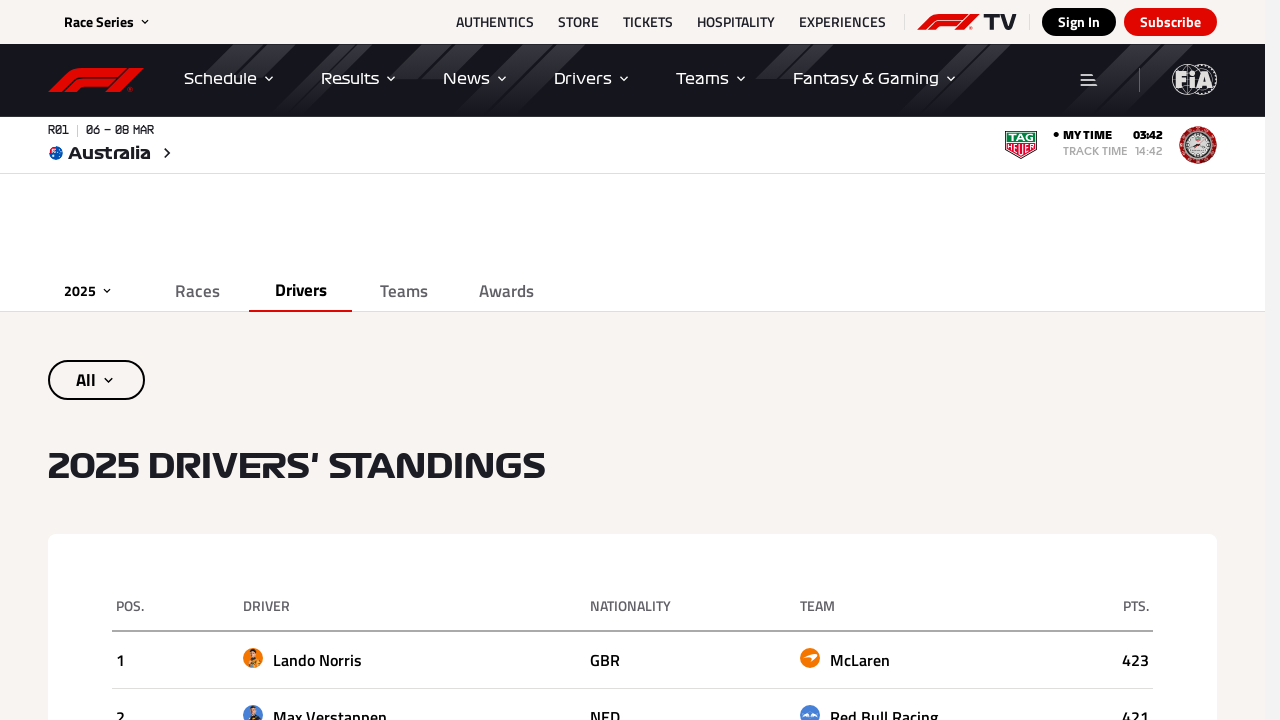

Waited for driver standings table to load
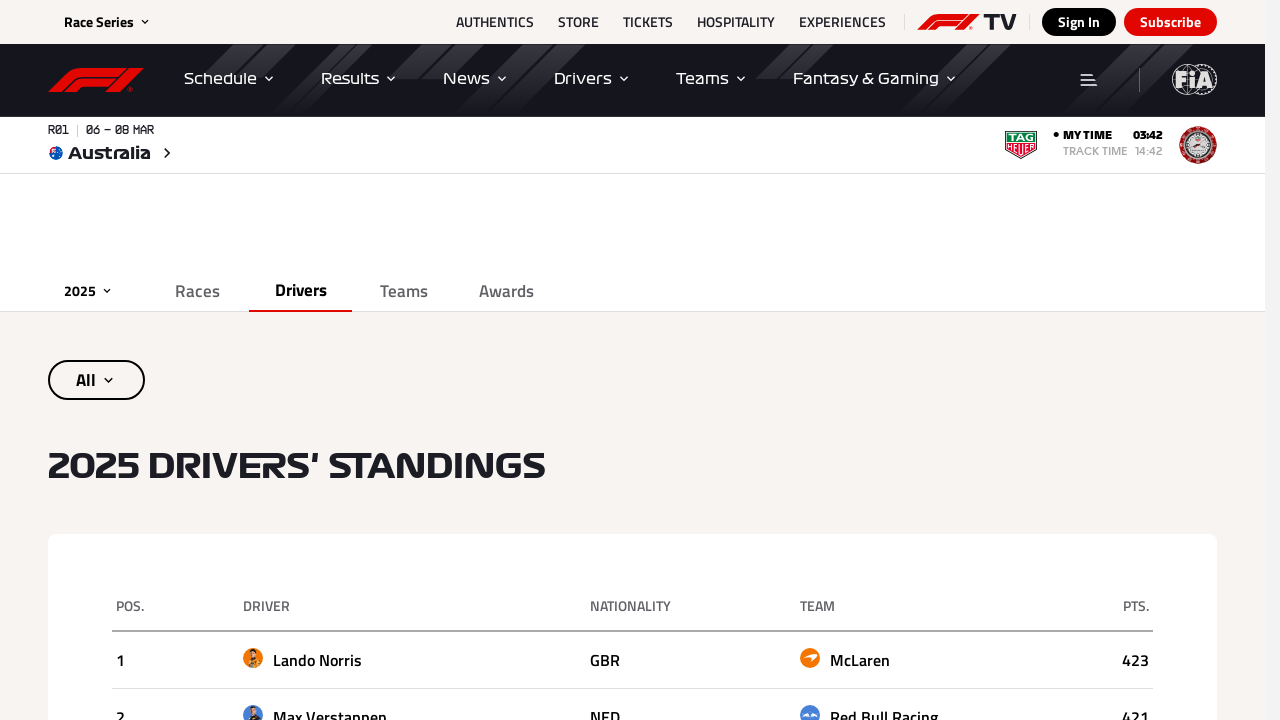

Retrieved all table rows from driver standings
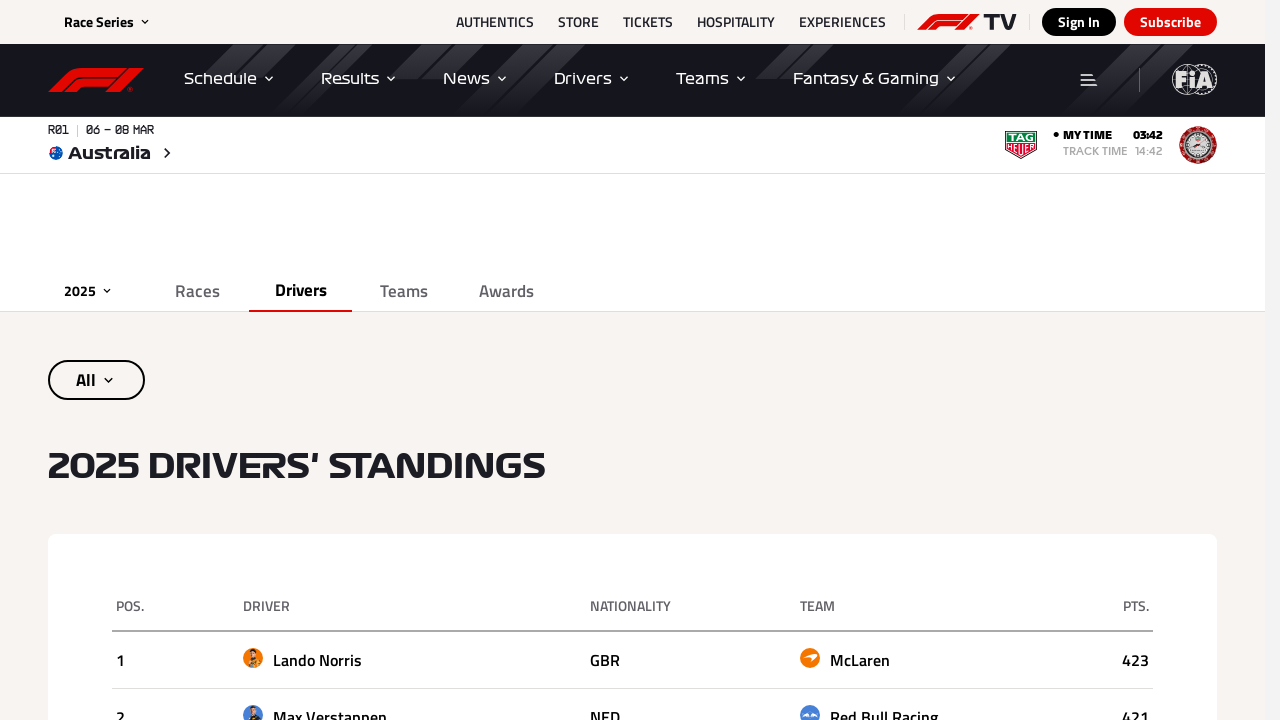

Extracted table cells from current row
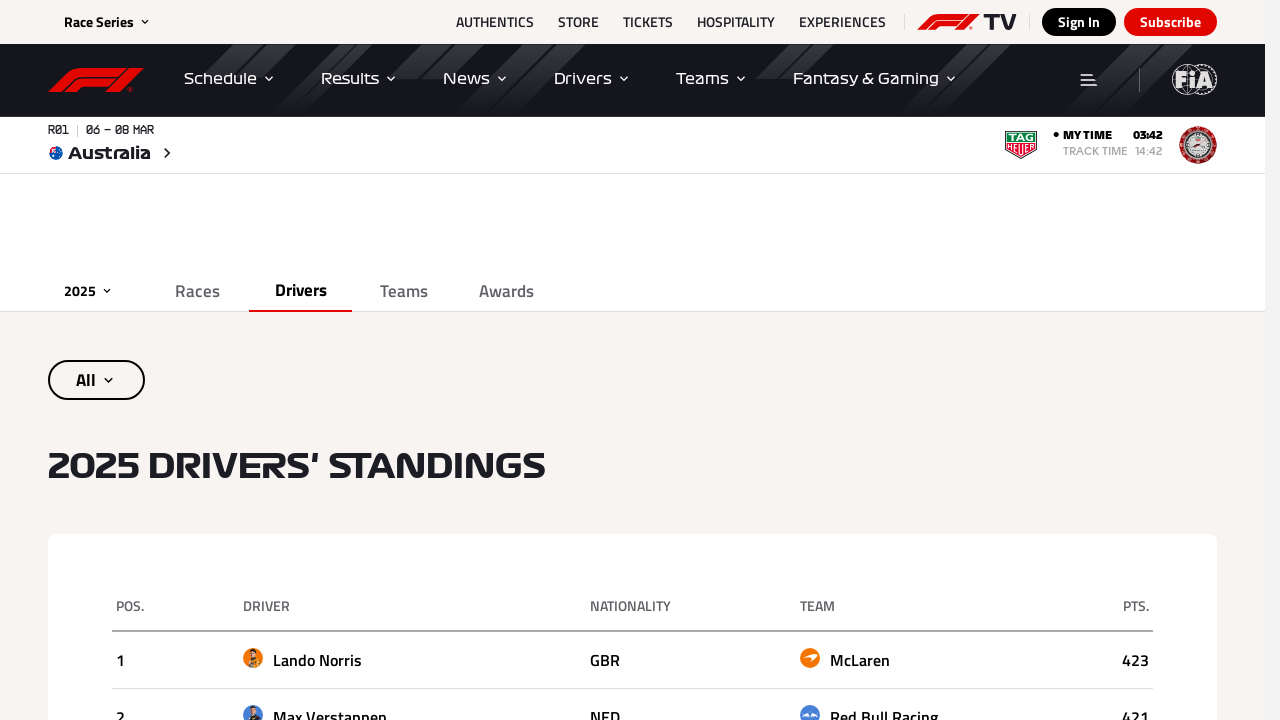

Extracted driver name: Lando NorrisNOR
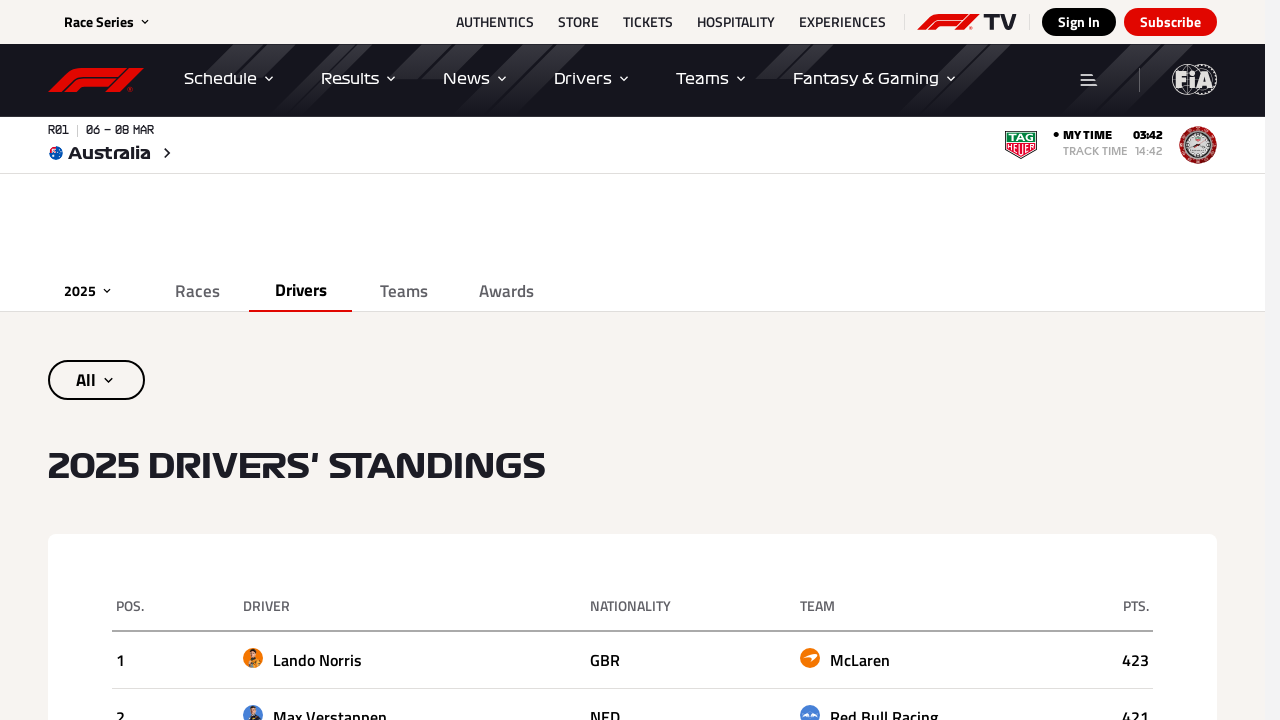

Extracted points for Lando NorrisNOR: 423
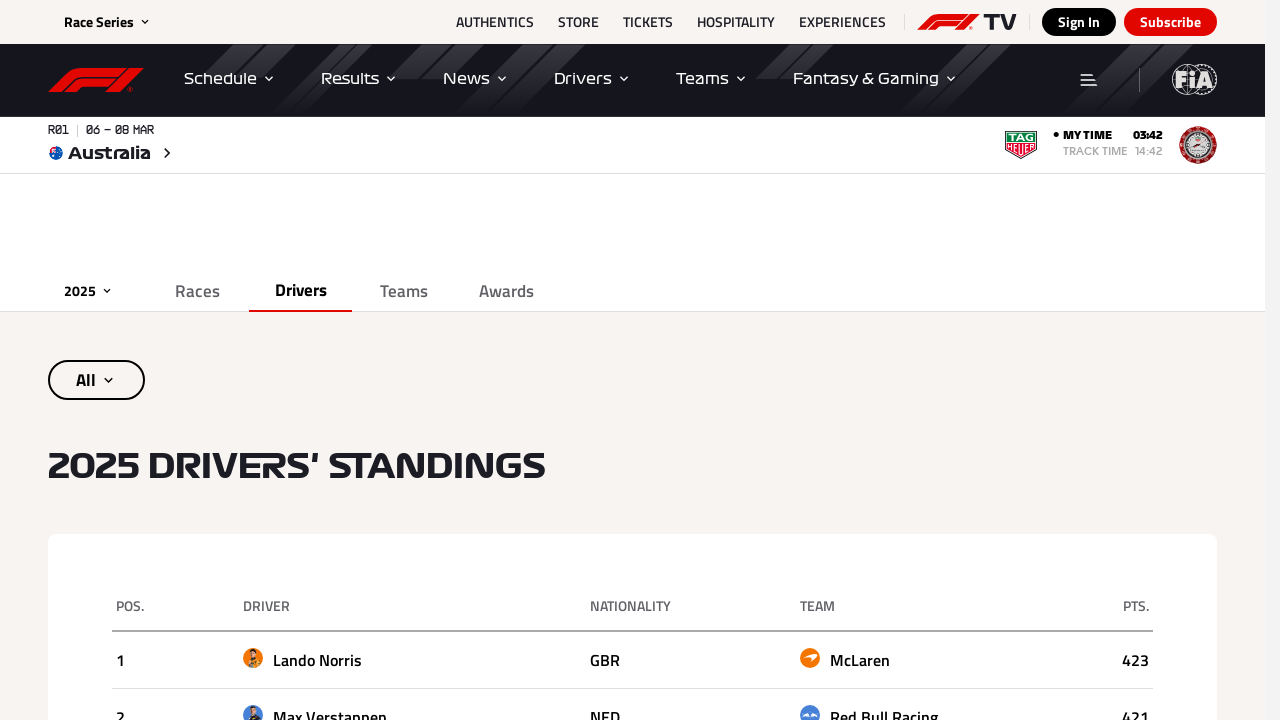

Extracted table cells from current row
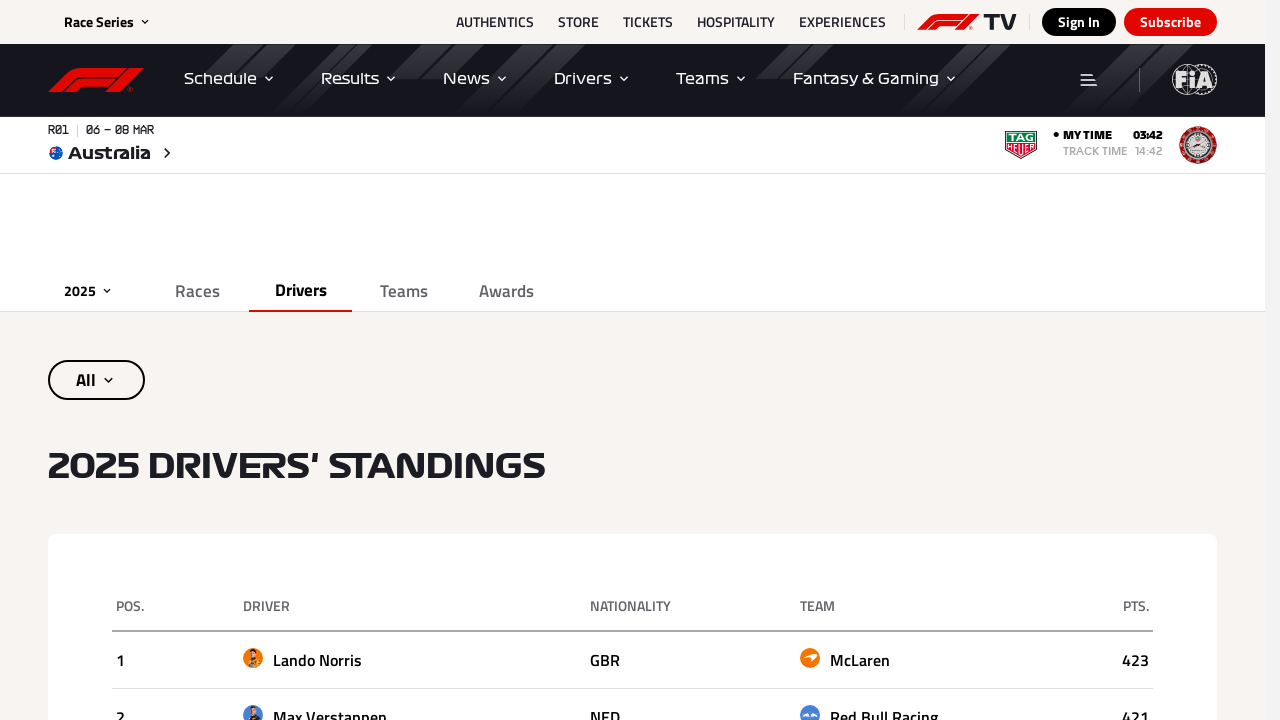

Extracted driver name: Max VerstappenVER
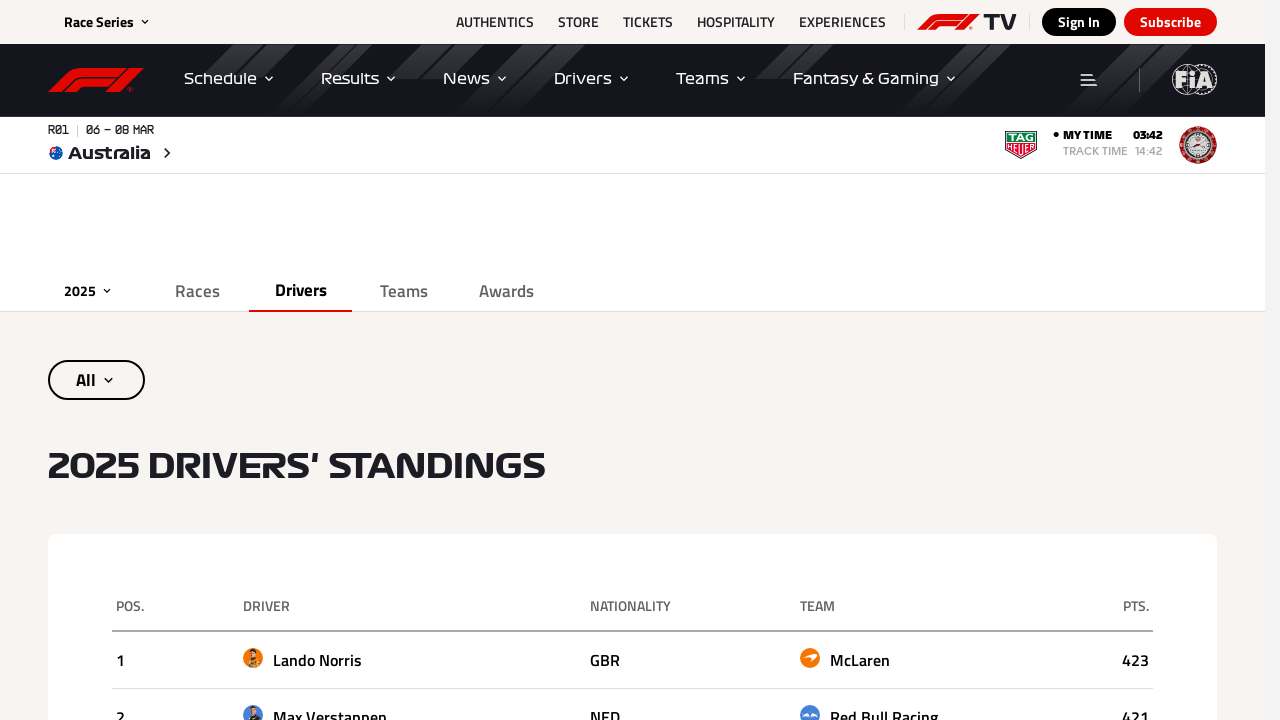

Extracted points for Max VerstappenVER: 421
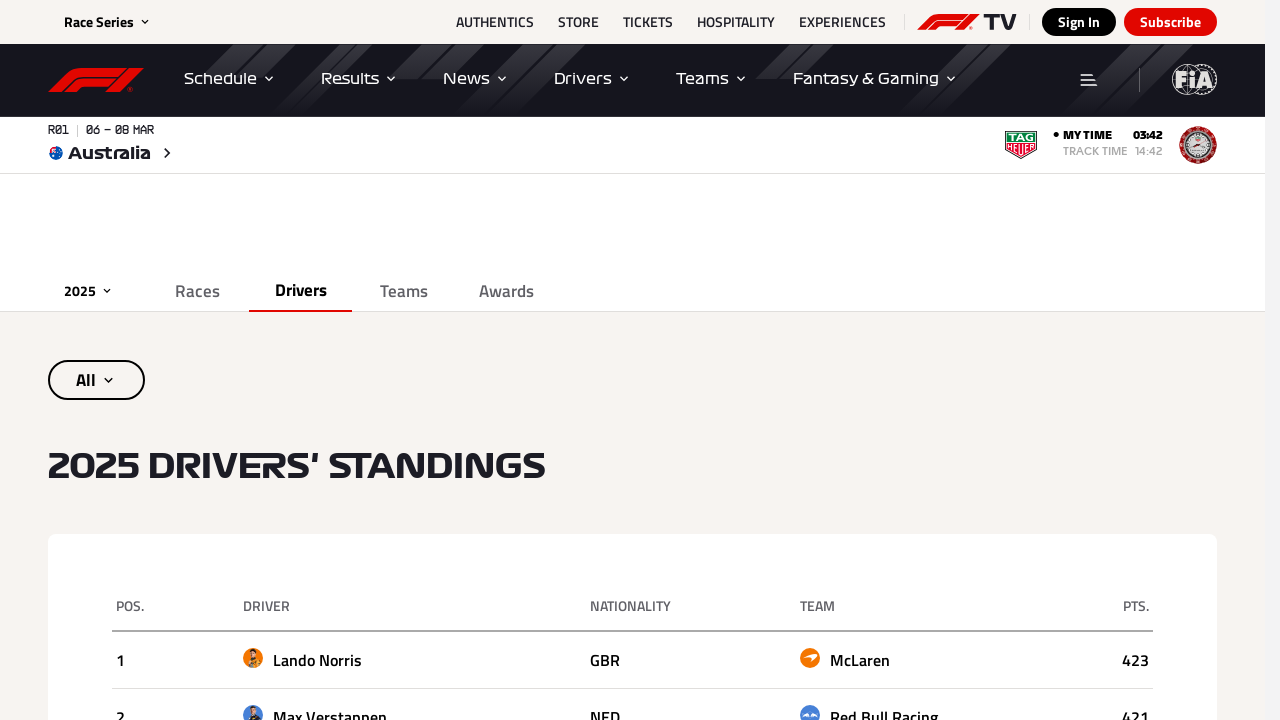

Extracted table cells from current row
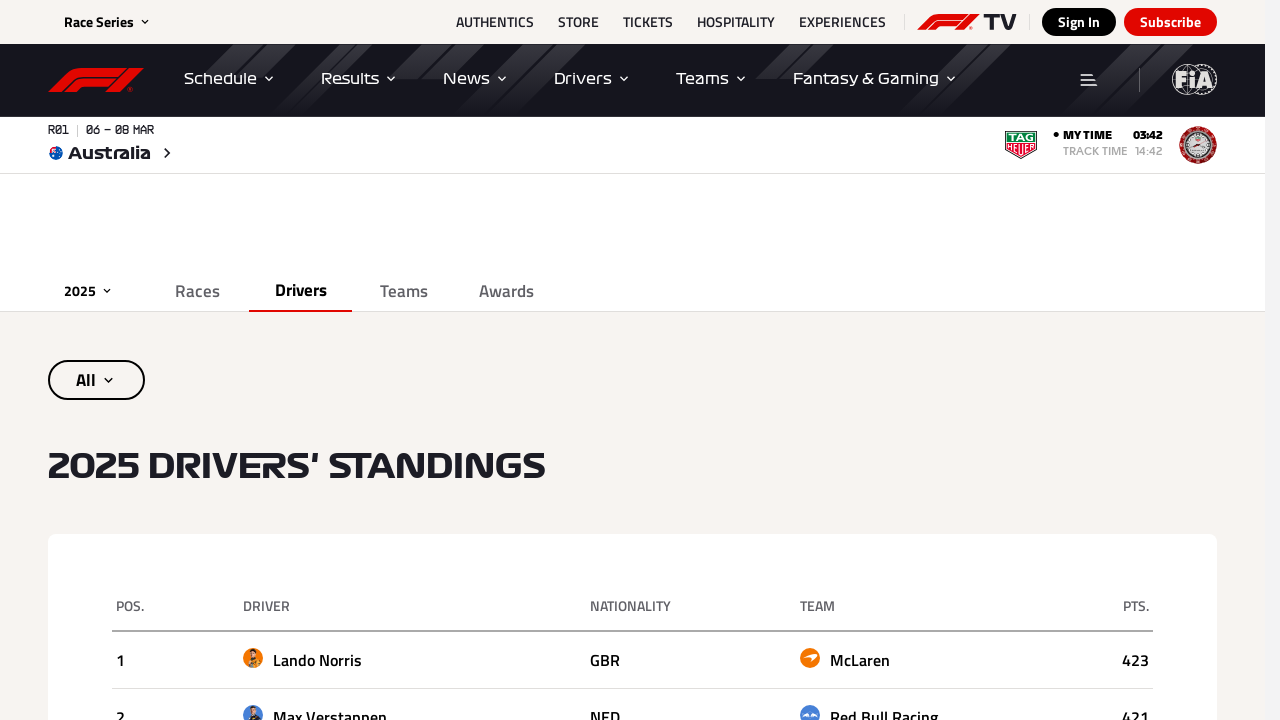

Extracted driver name: Oscar PiastriPIA
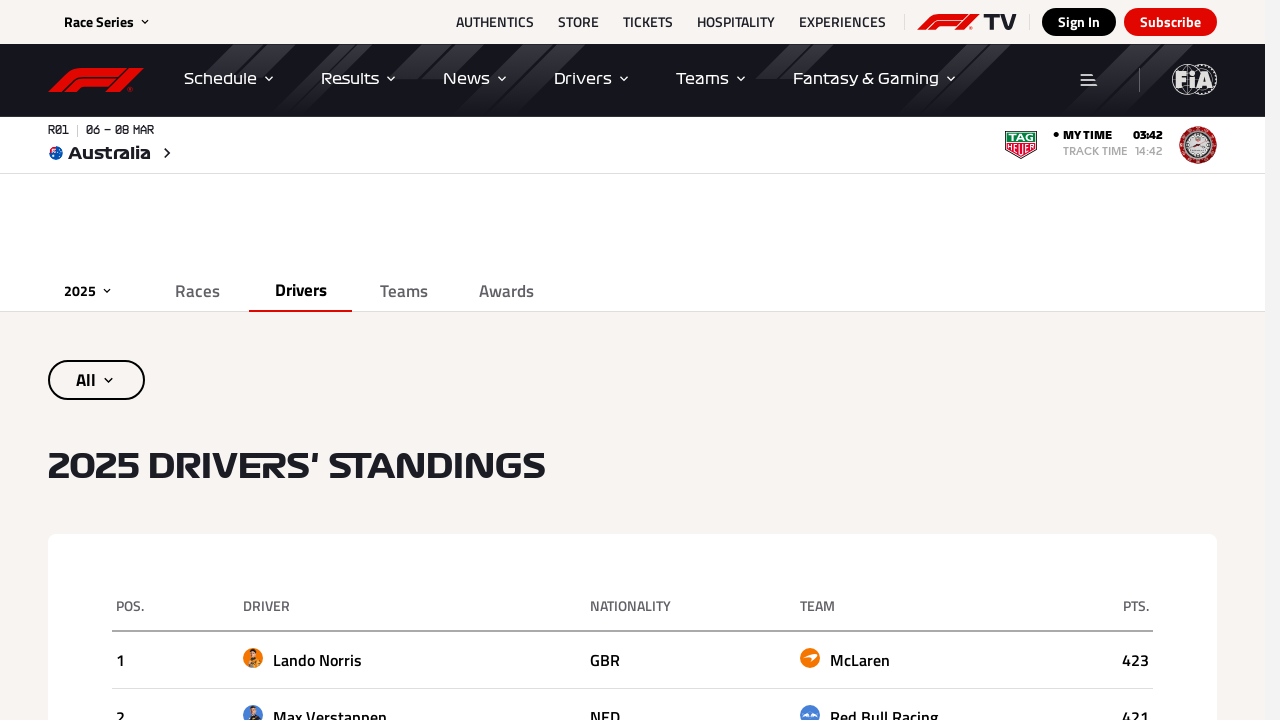

Extracted points for Oscar PiastriPIA: 410
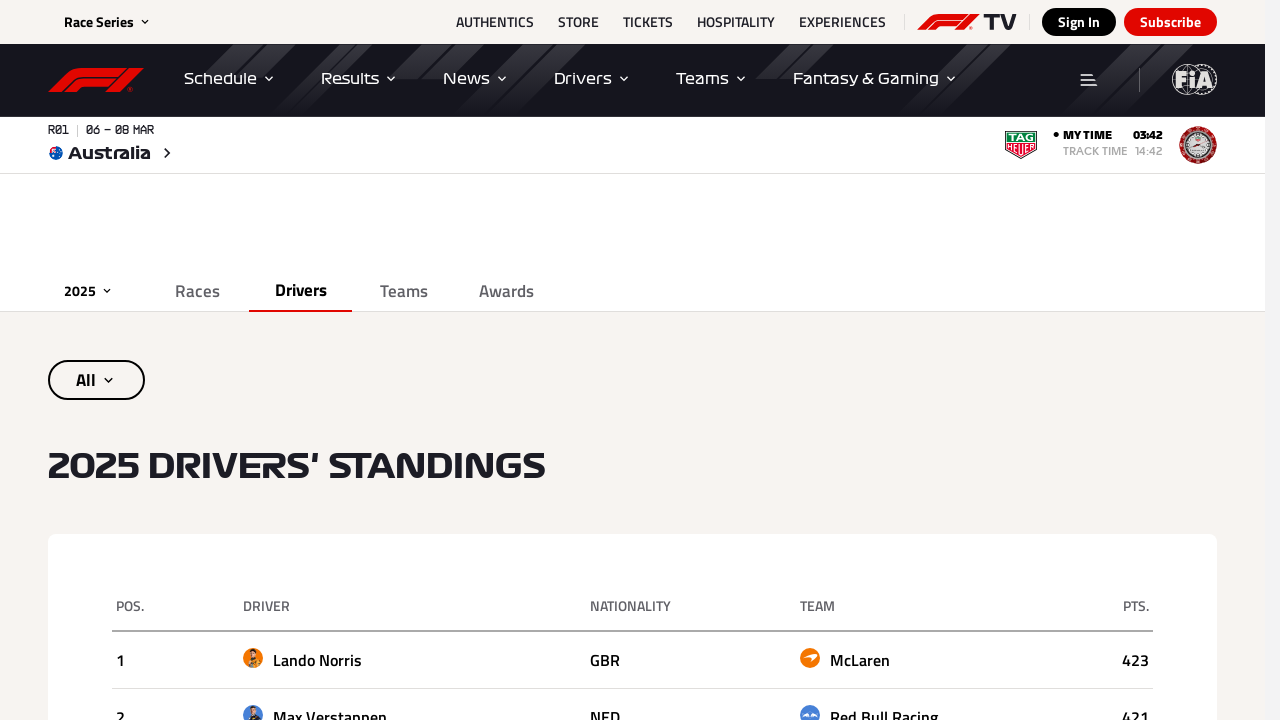

Extracted table cells from current row
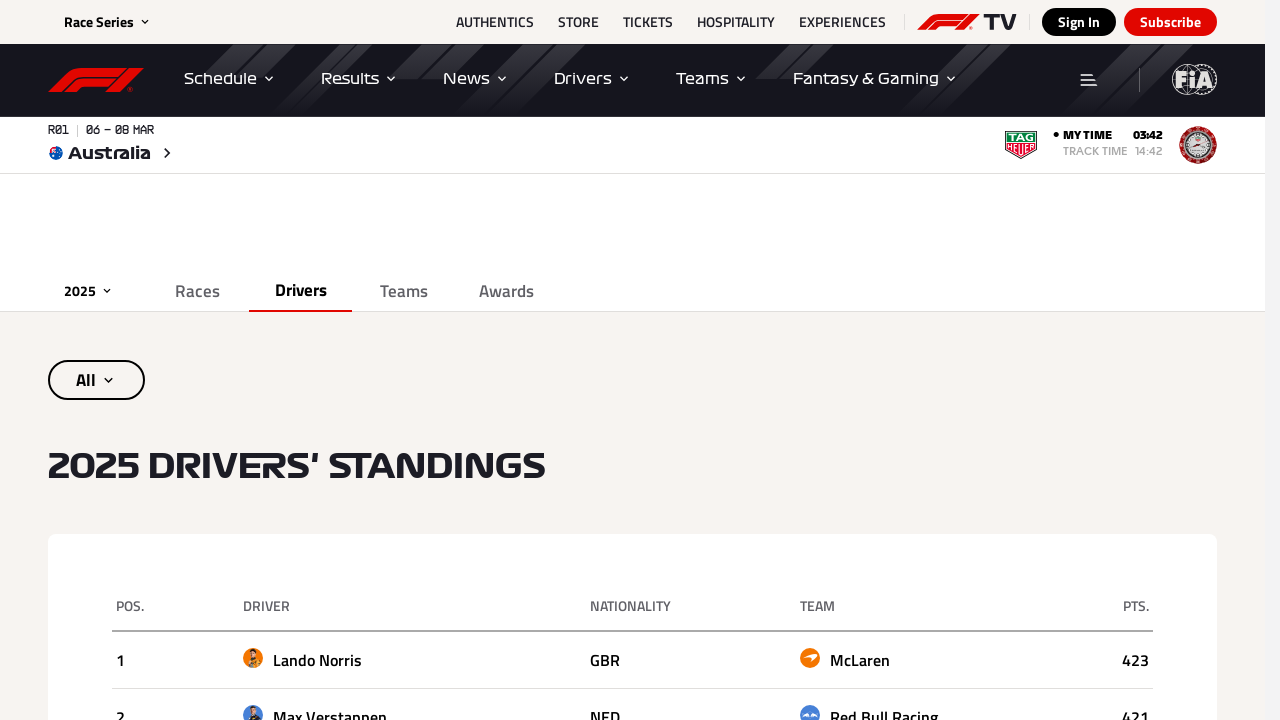

Extracted driver name: George RussellRUS
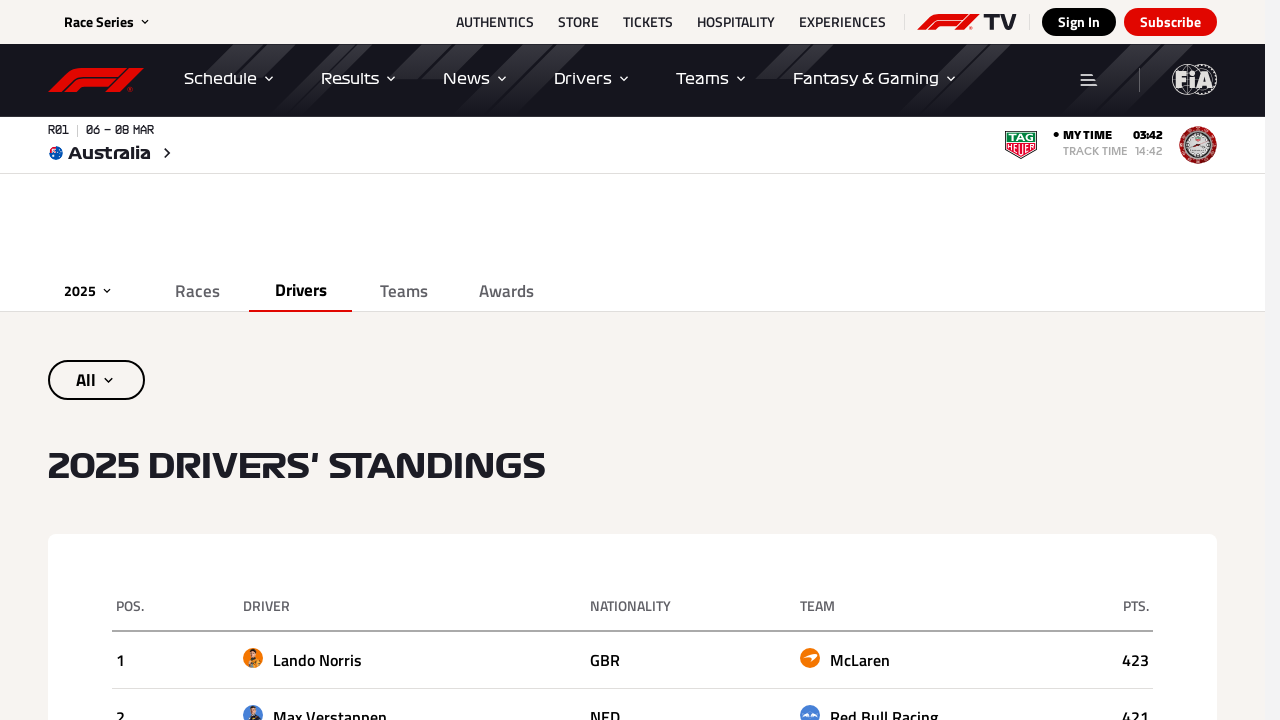

Extracted points for George RussellRUS: 319
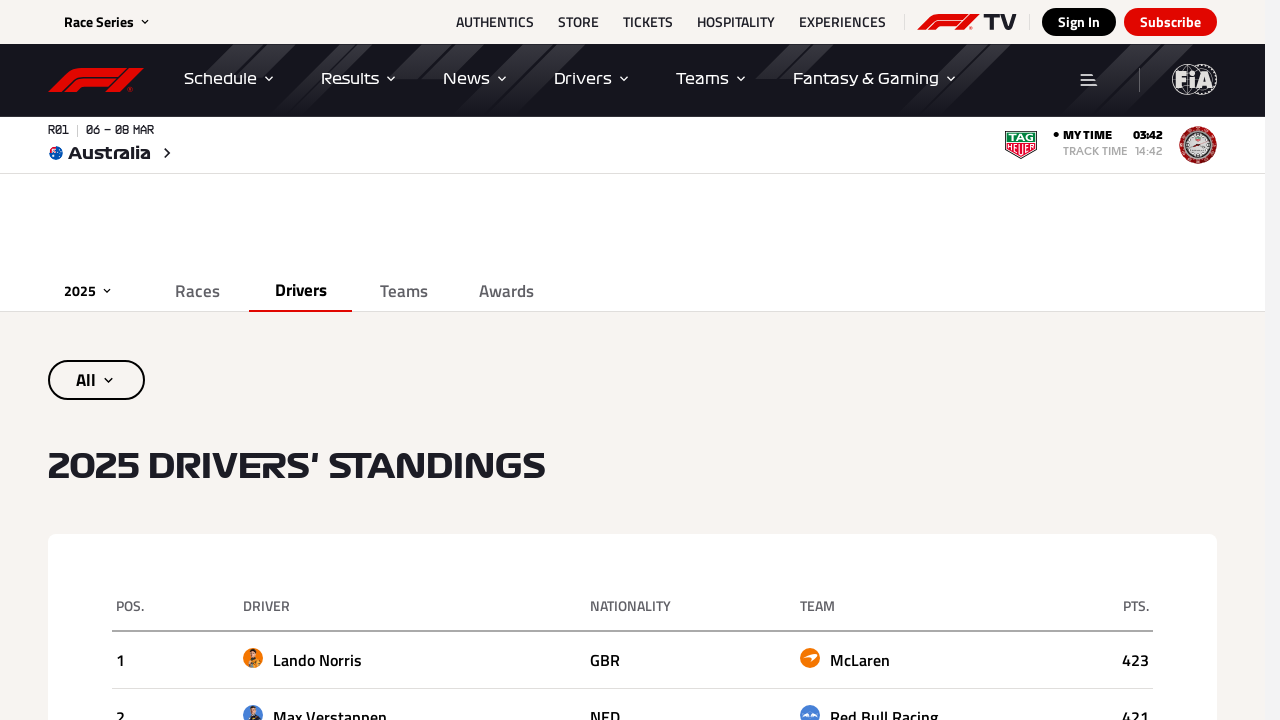

Extracted table cells from current row
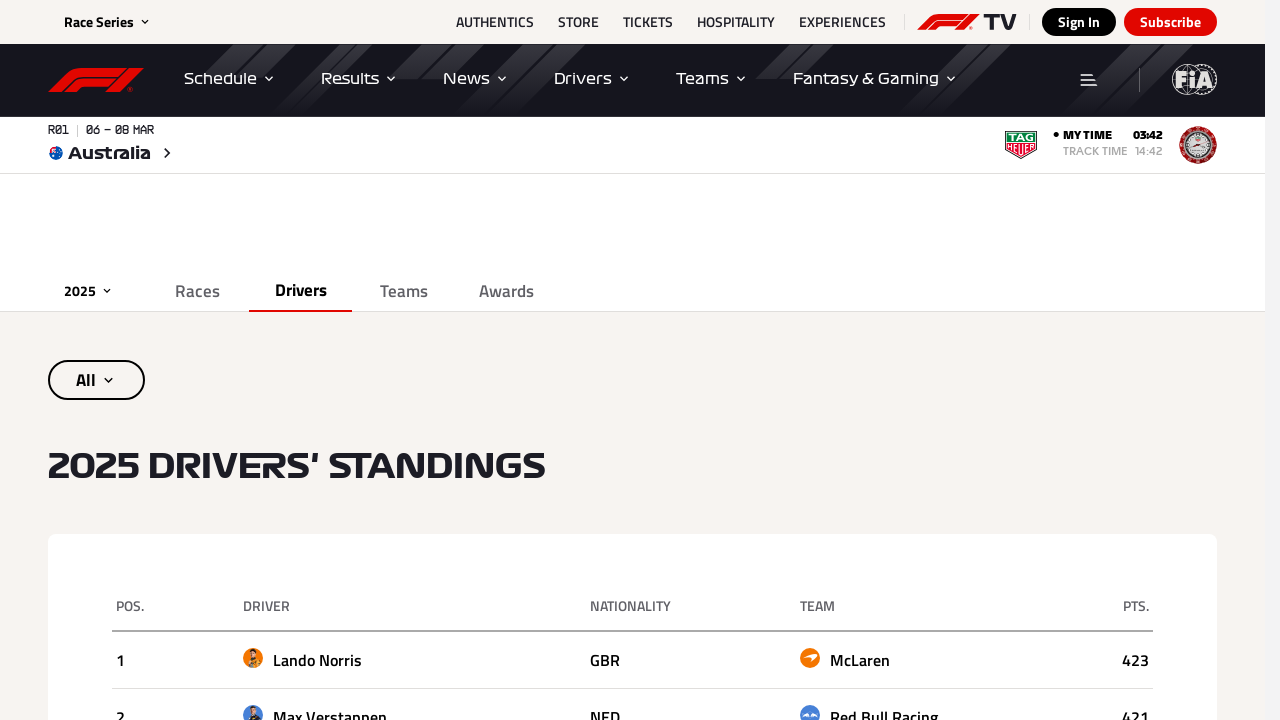

Extracted driver name: Charles LeclercLEC
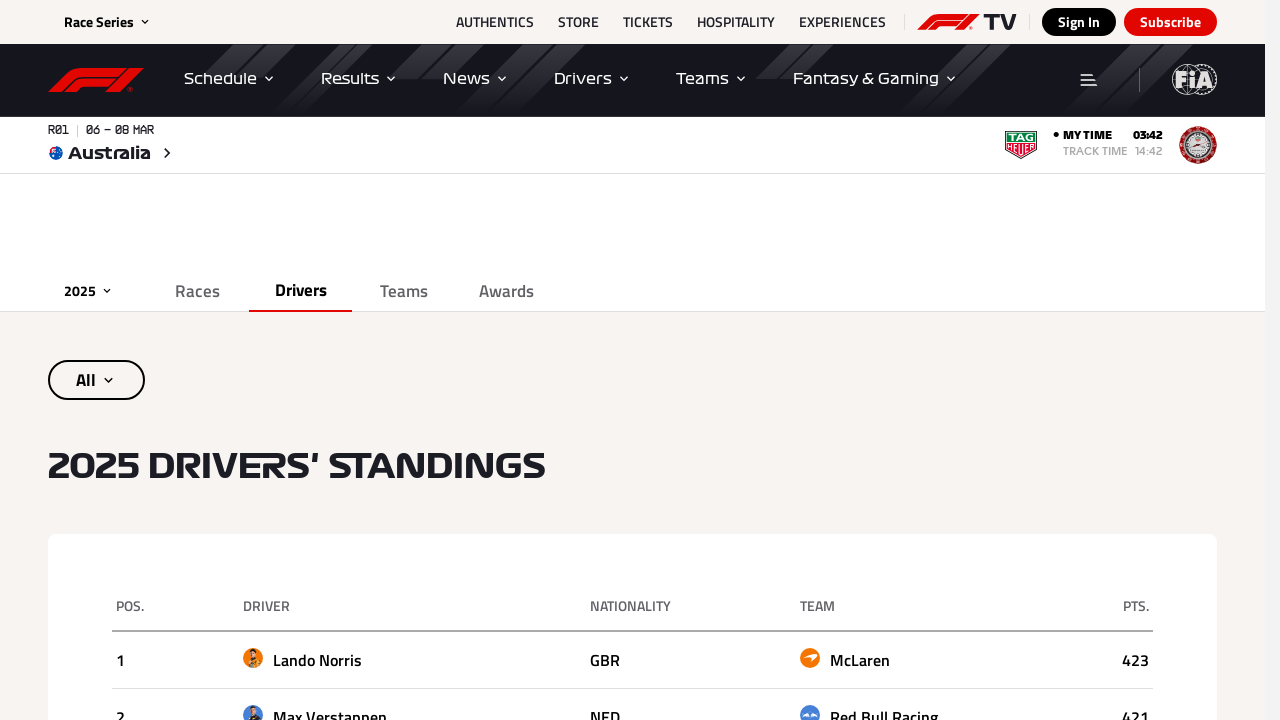

Extracted points for Charles LeclercLEC: 242
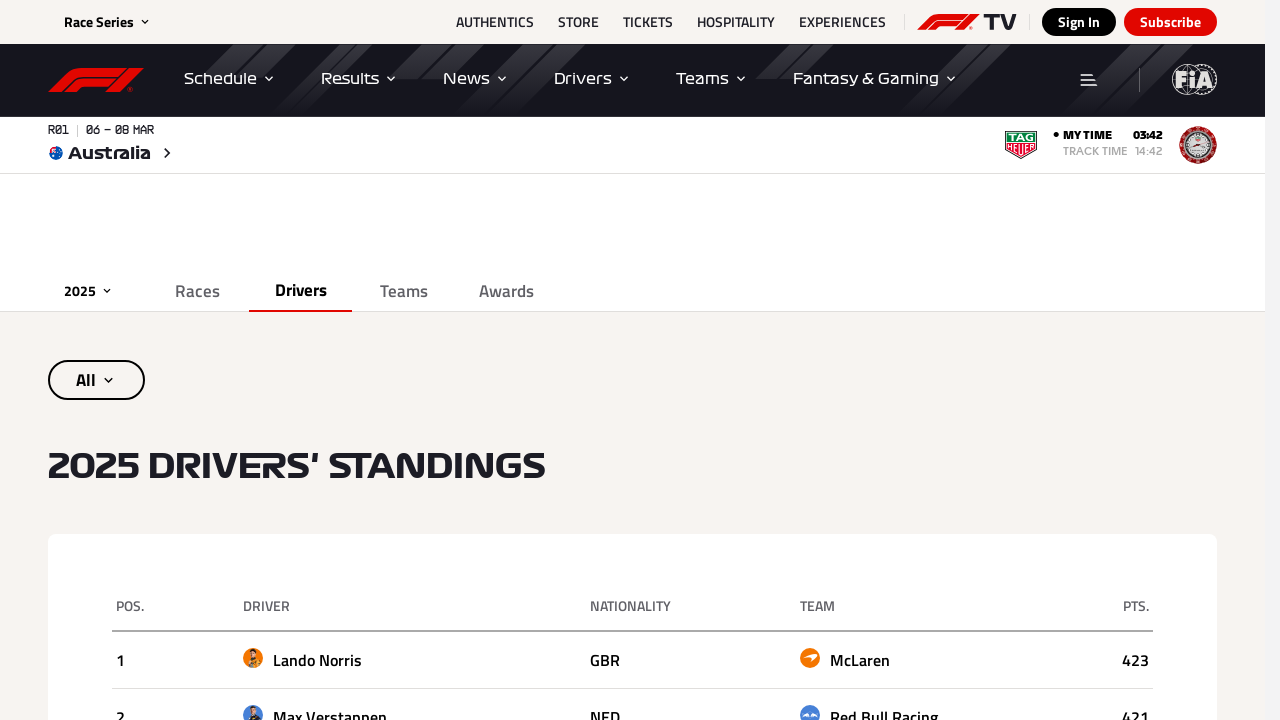

Extracted table cells from current row
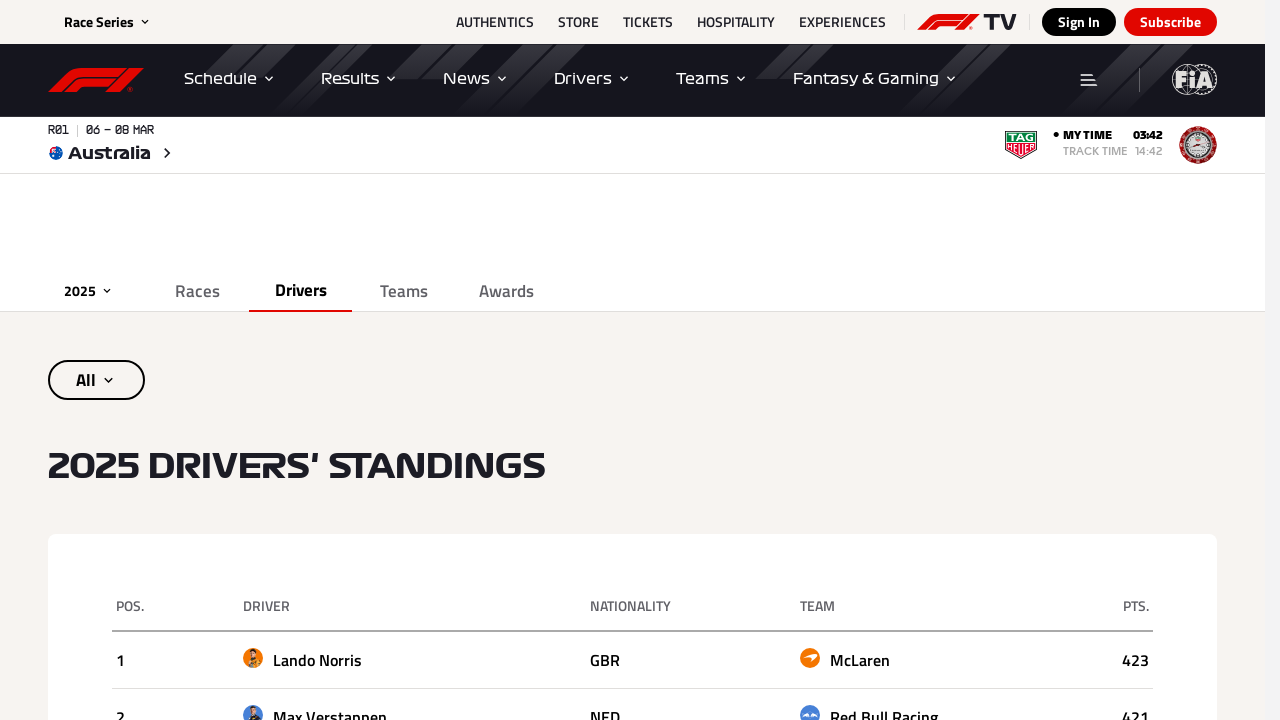

Extracted driver name: Lewis HamiltonHAM
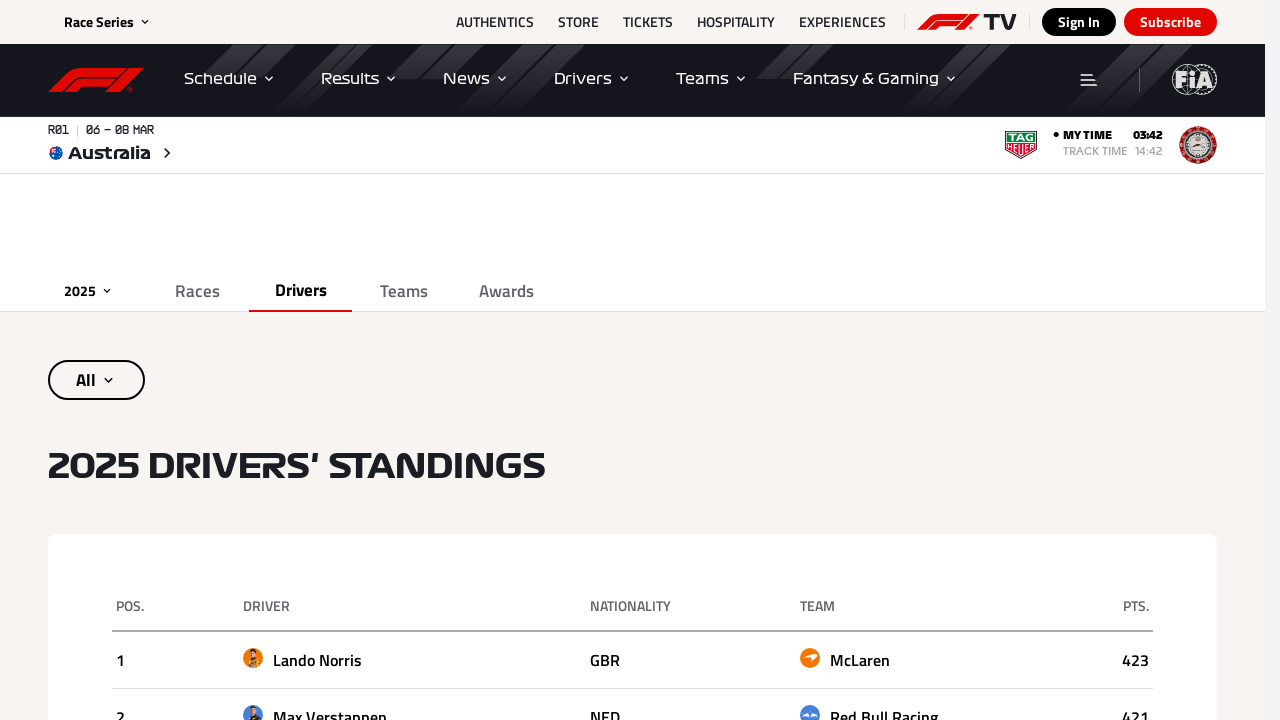

Extracted points for Lewis HamiltonHAM: 156
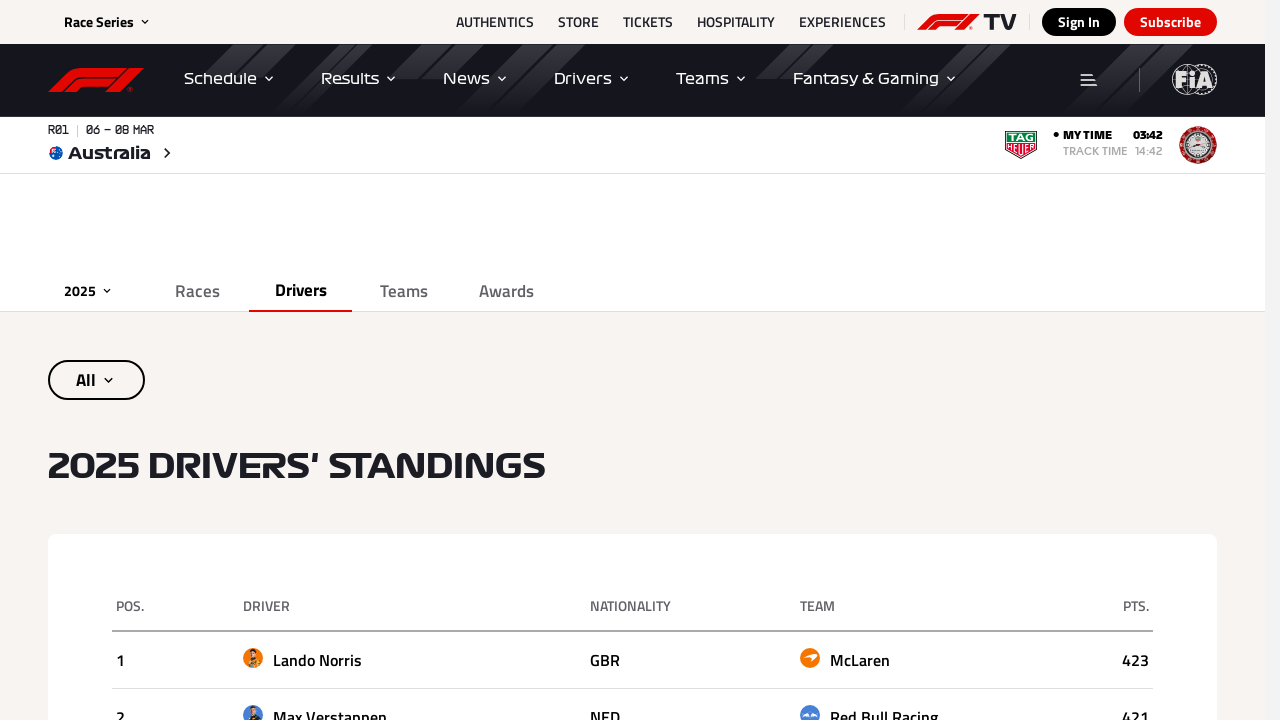

Extracted table cells from current row
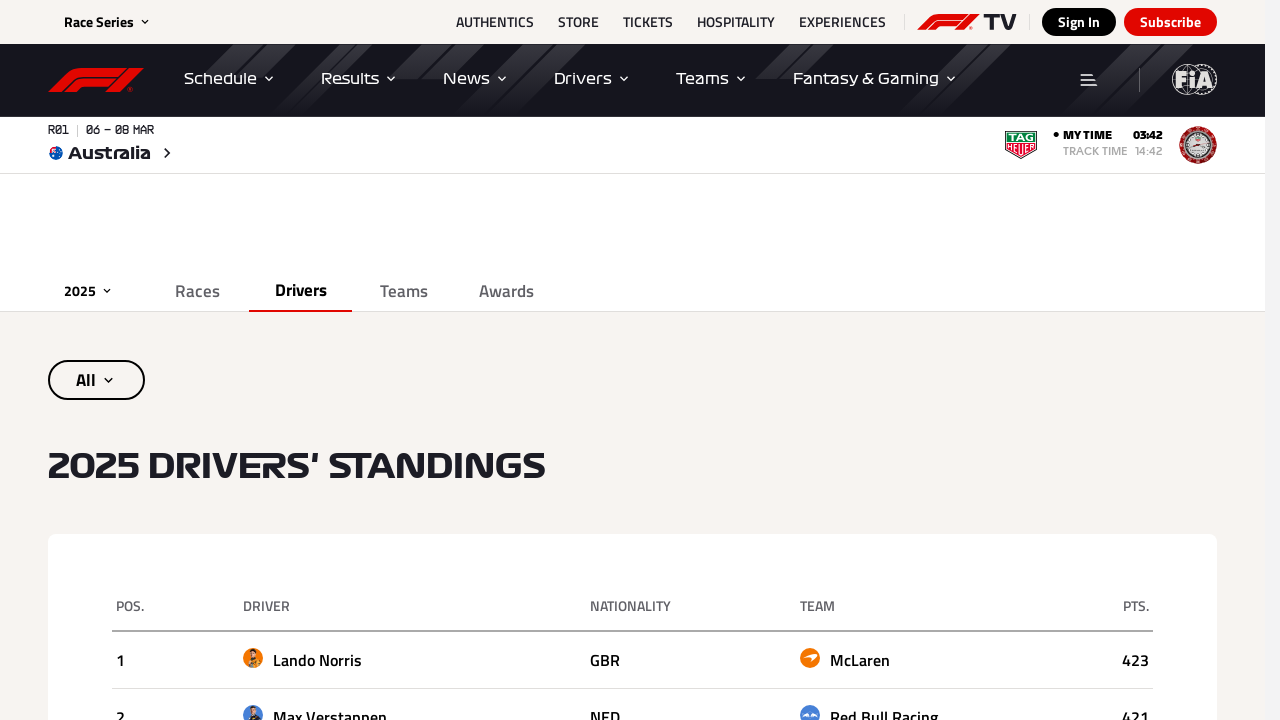

Extracted driver name: Kimi AntonelliANT
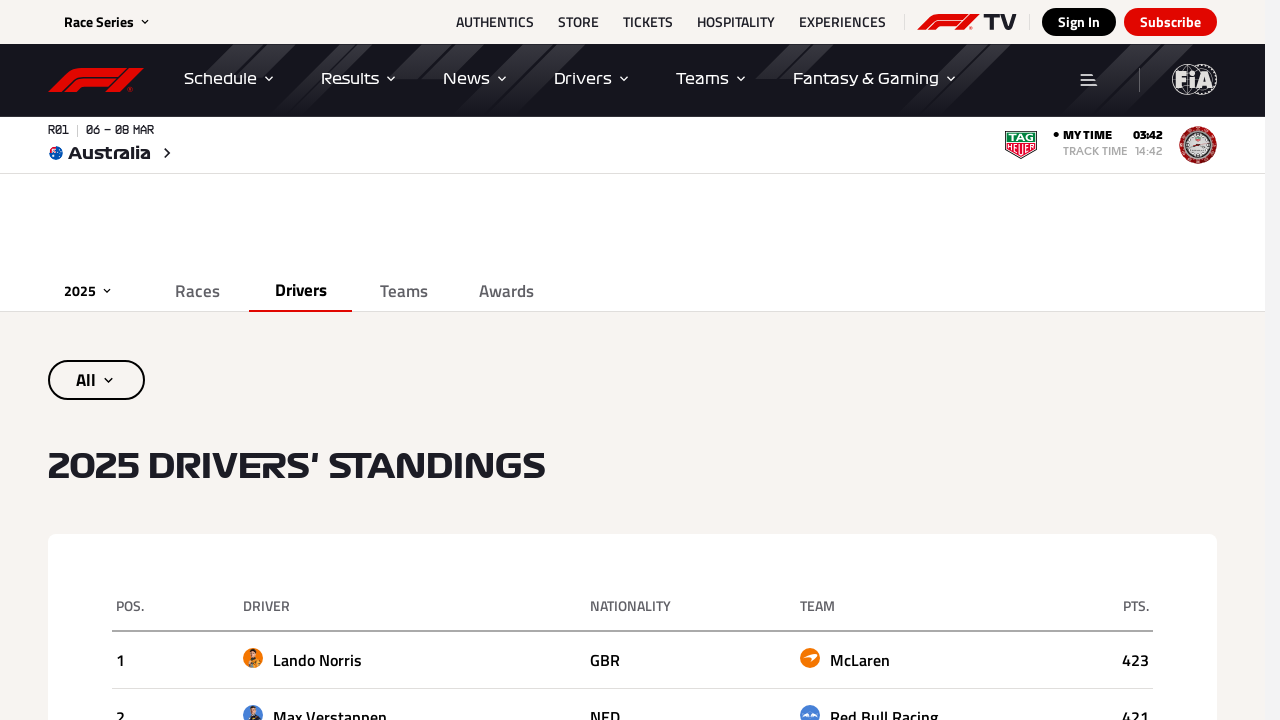

Extracted points for Kimi AntonelliANT: 150
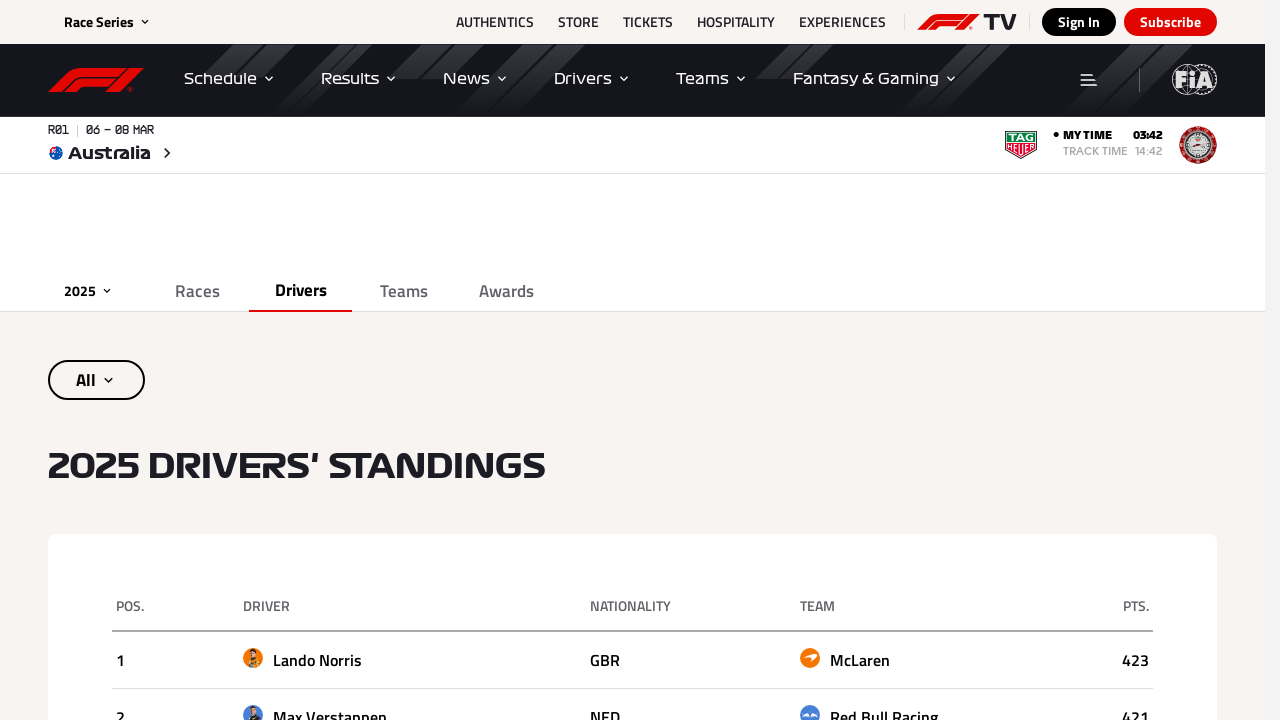

Extracted table cells from current row
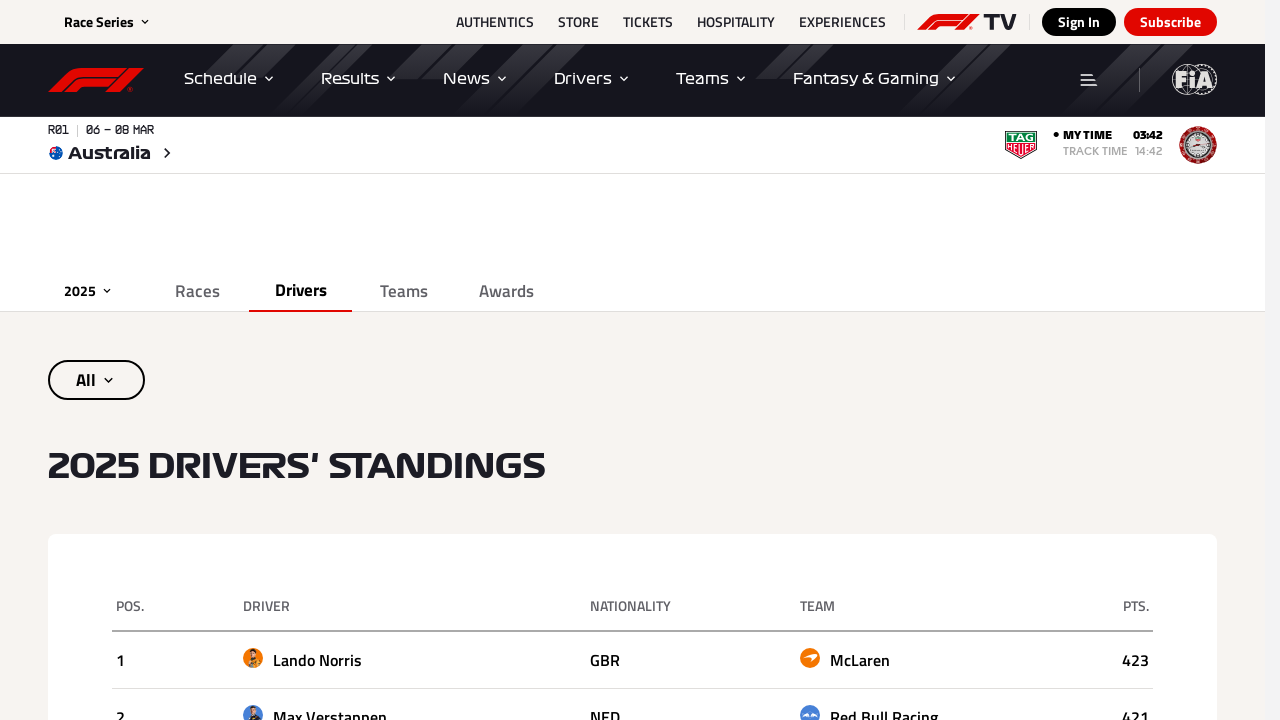

Extracted driver name: Alexander AlbonALB
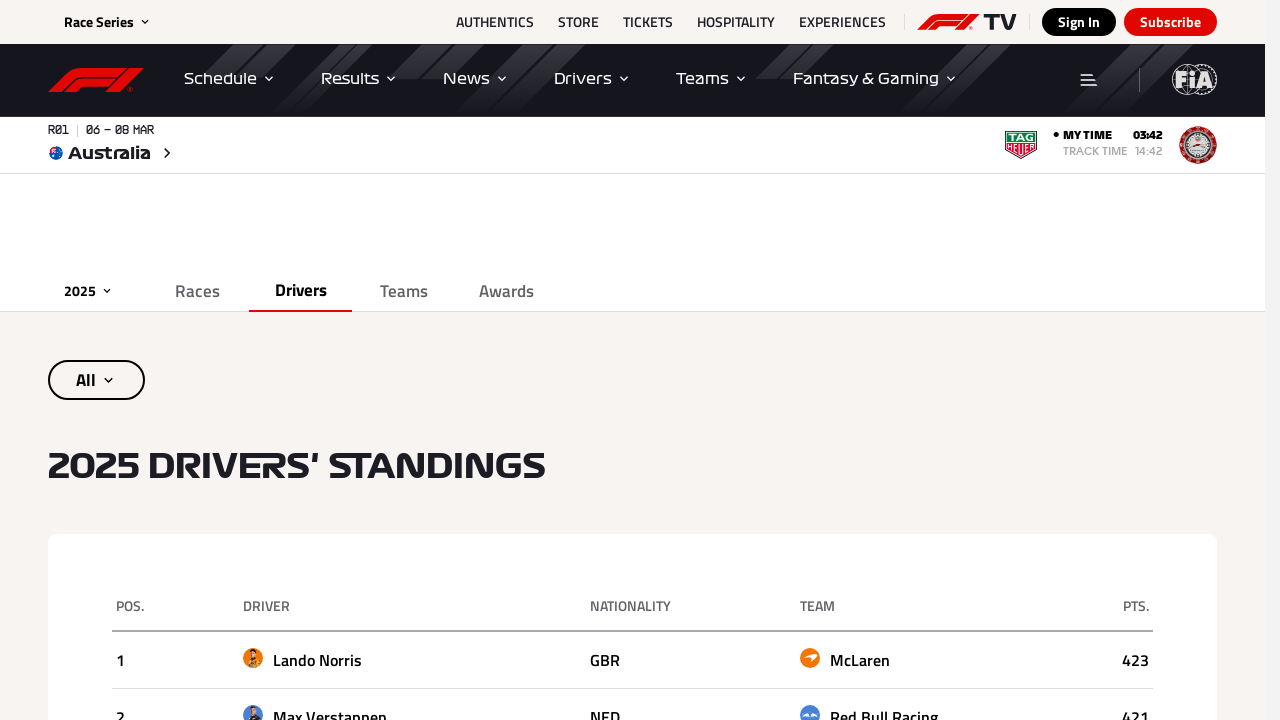

Extracted points for Alexander AlbonALB: 73
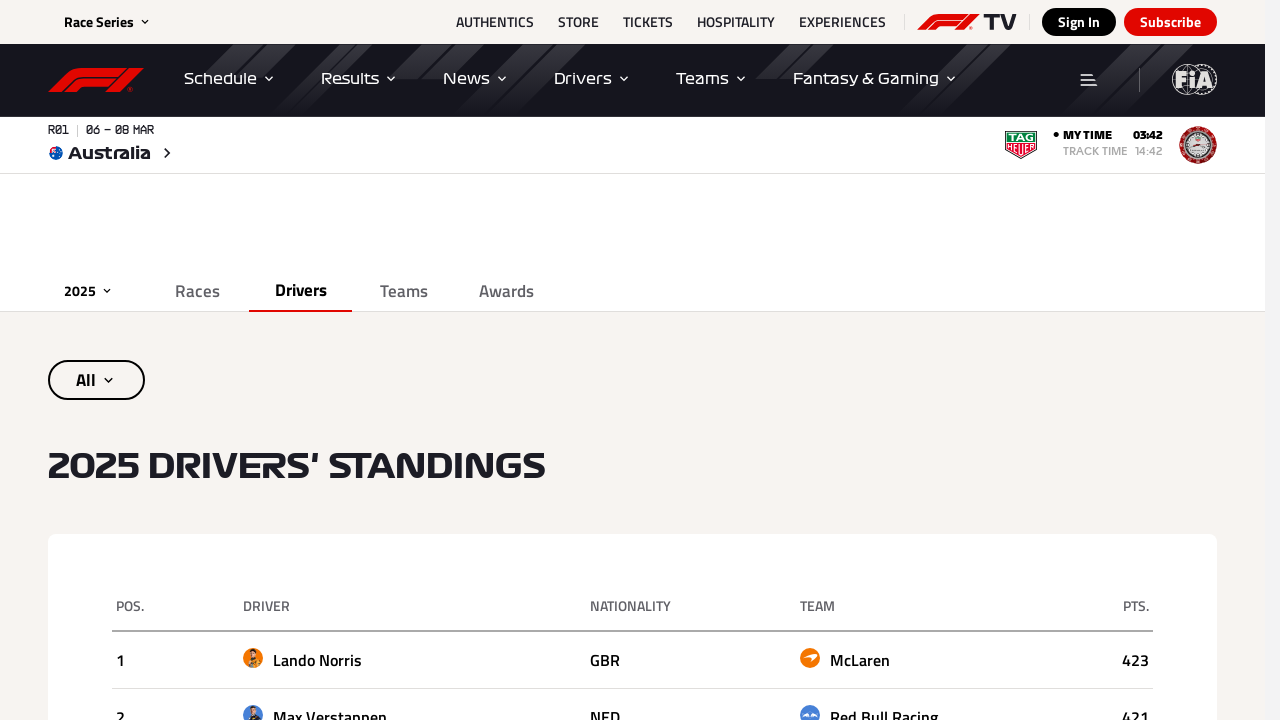

Extracted table cells from current row
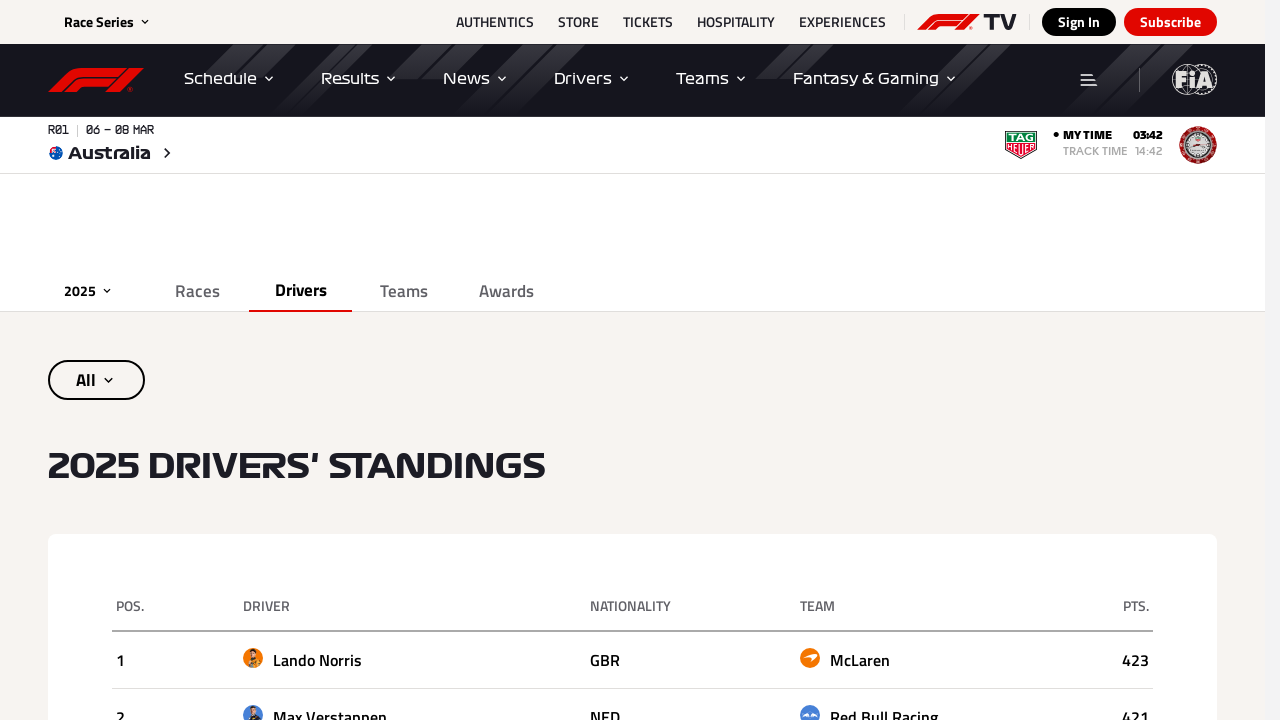

Extracted driver name: Carlos SainzSAI
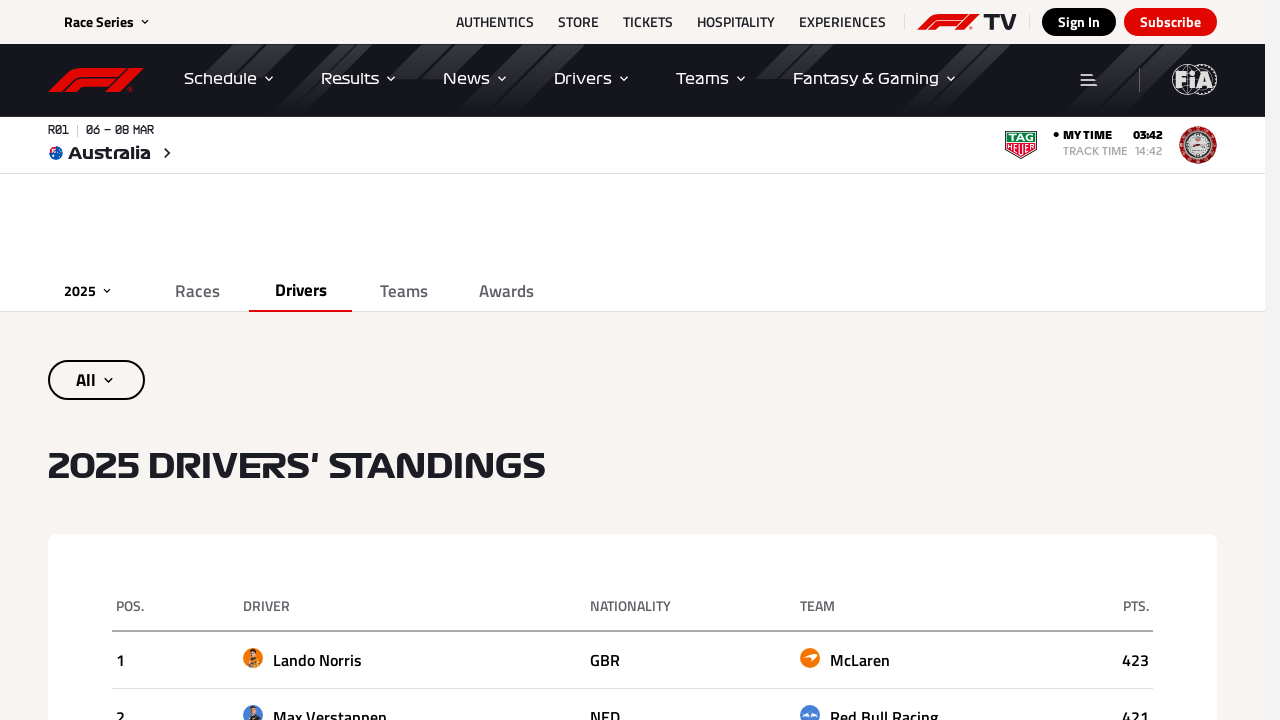

Extracted points for Carlos SainzSAI: 64
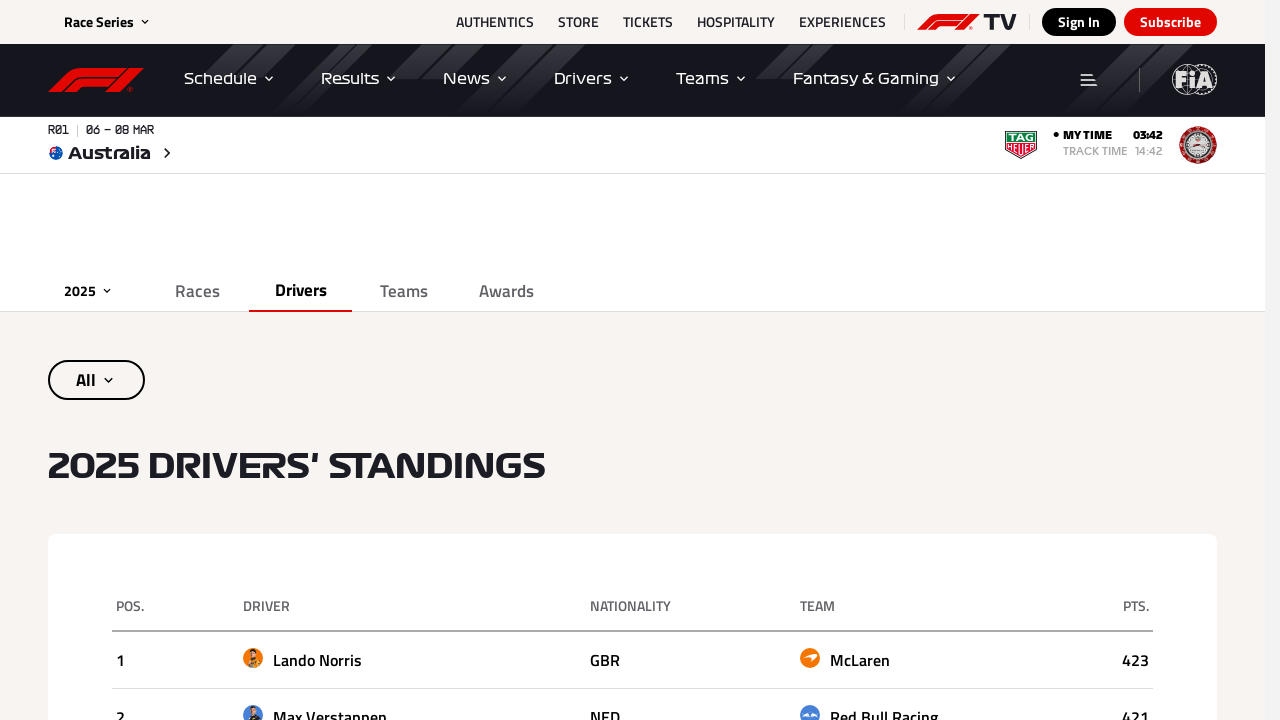

Extracted table cells from current row
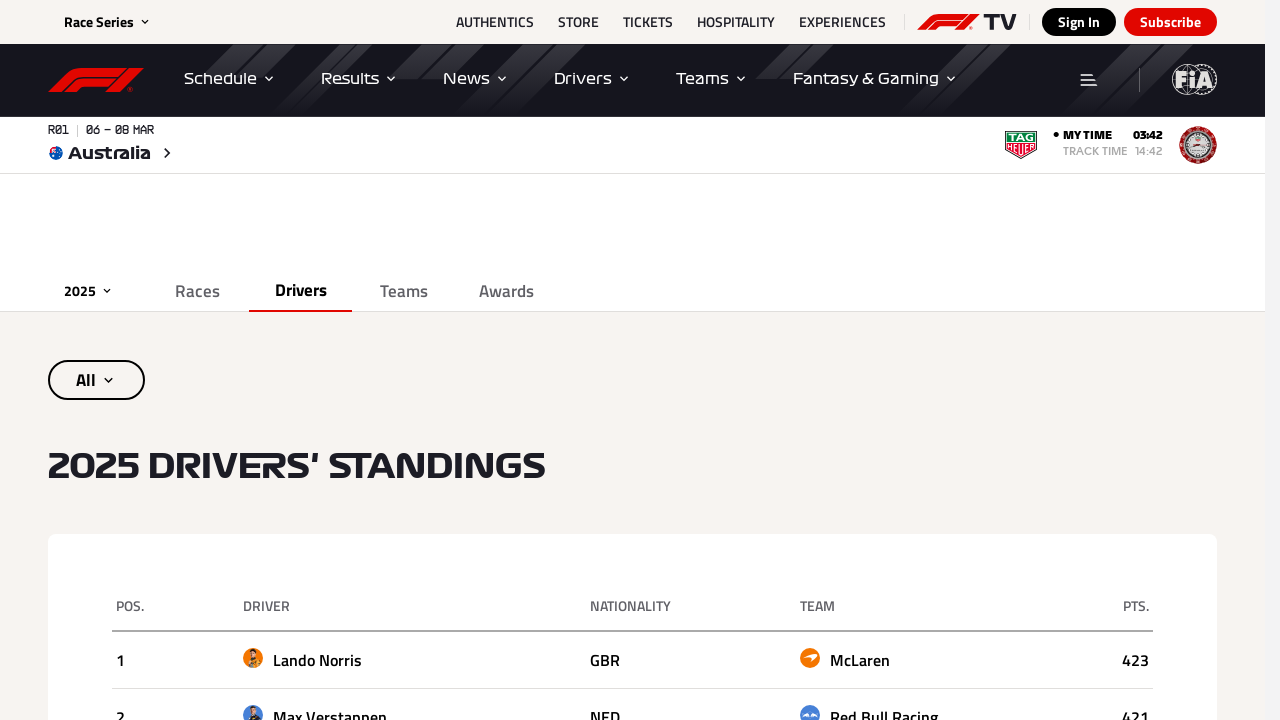

Extracted driver name: Fernando AlonsoALO
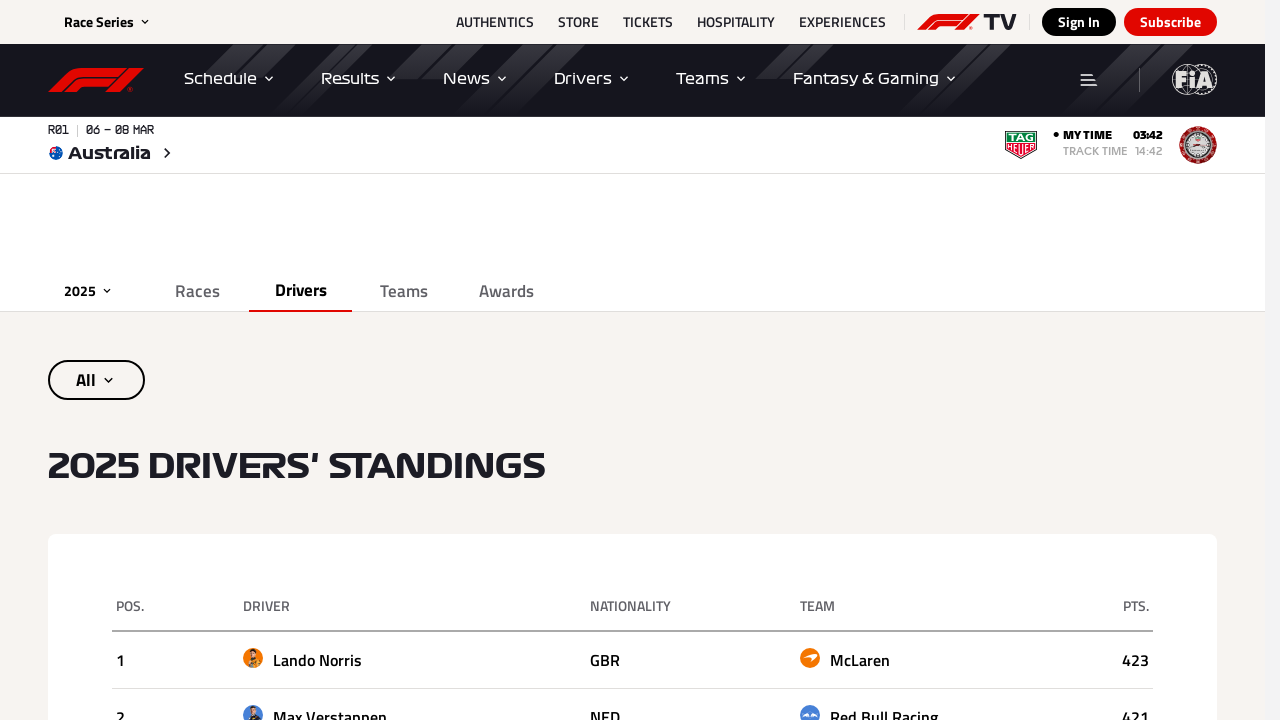

Extracted points for Fernando AlonsoALO: 56
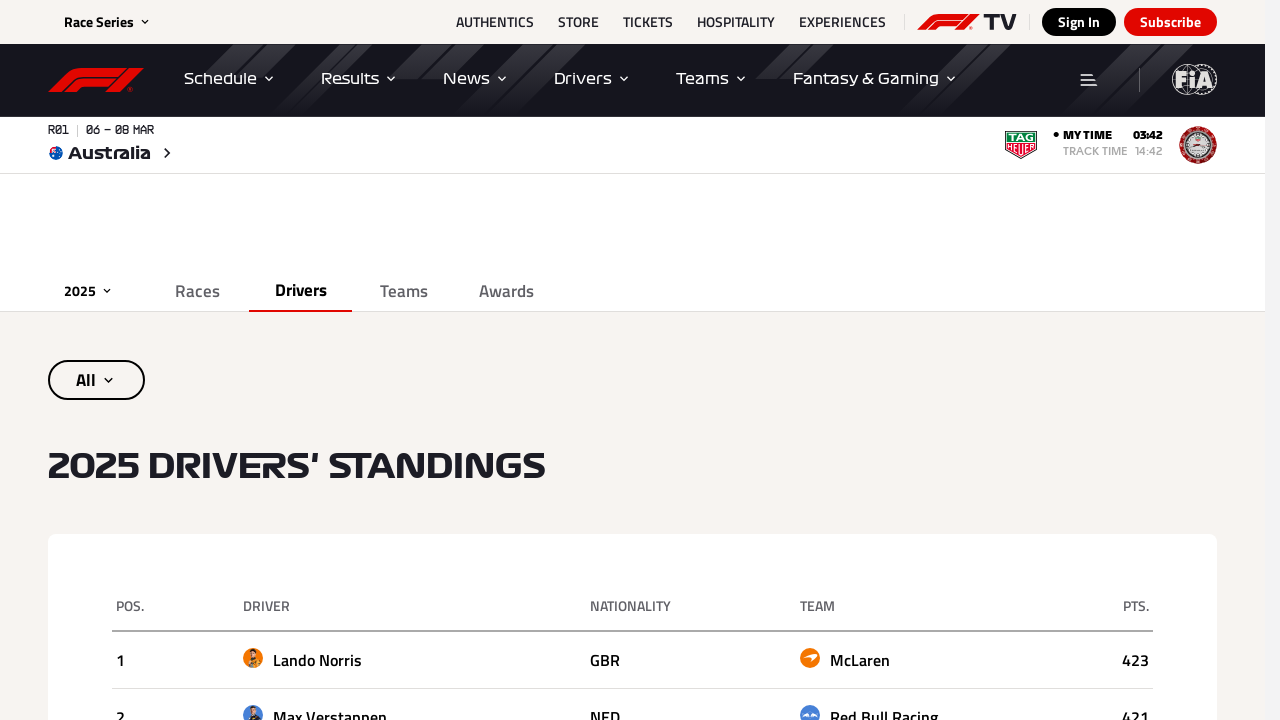

Extracted table cells from current row
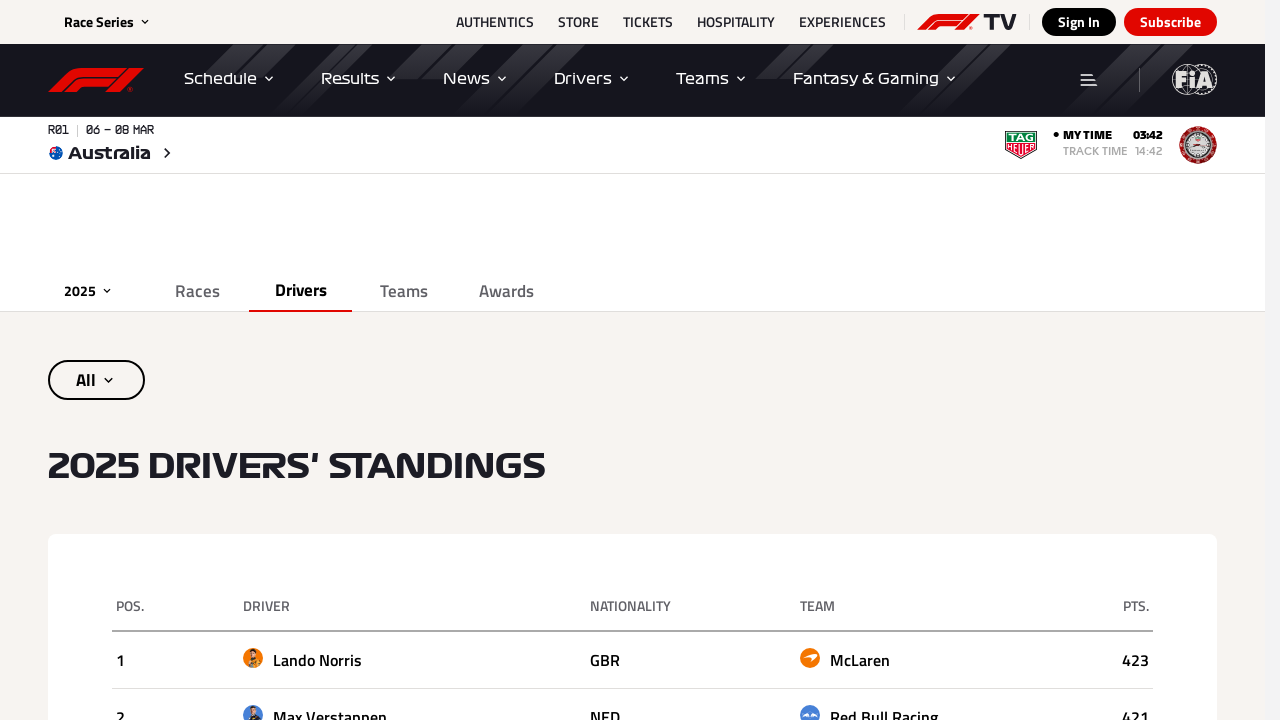

Extracted driver name: Nico HulkenbergHUL
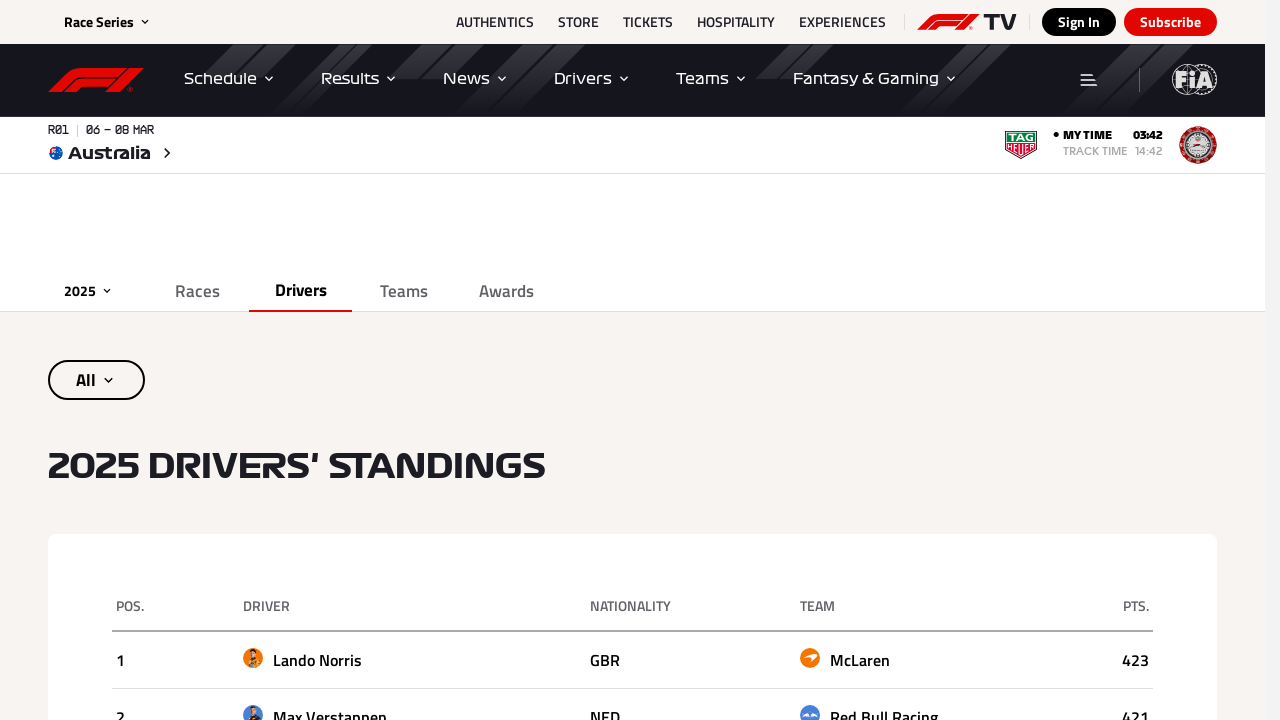

Extracted points for Nico HulkenbergHUL: 51
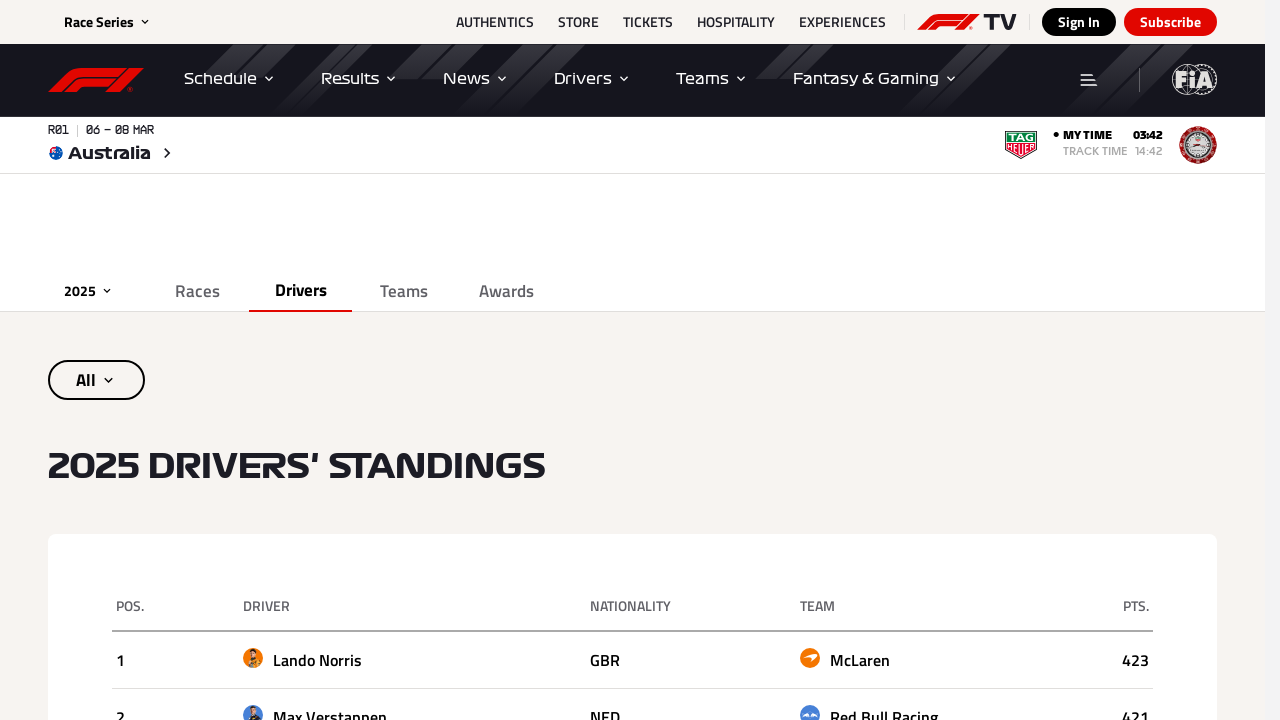

Extracted table cells from current row
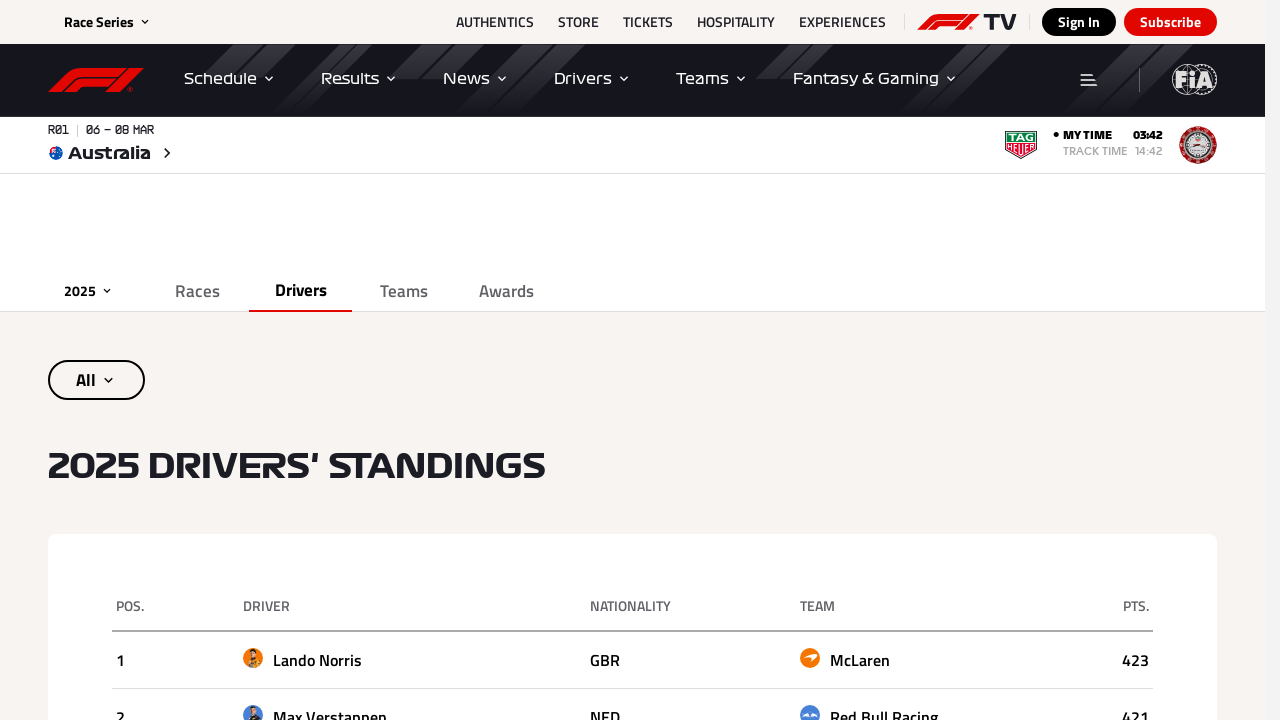

Extracted driver name: Isack HadjarHAD
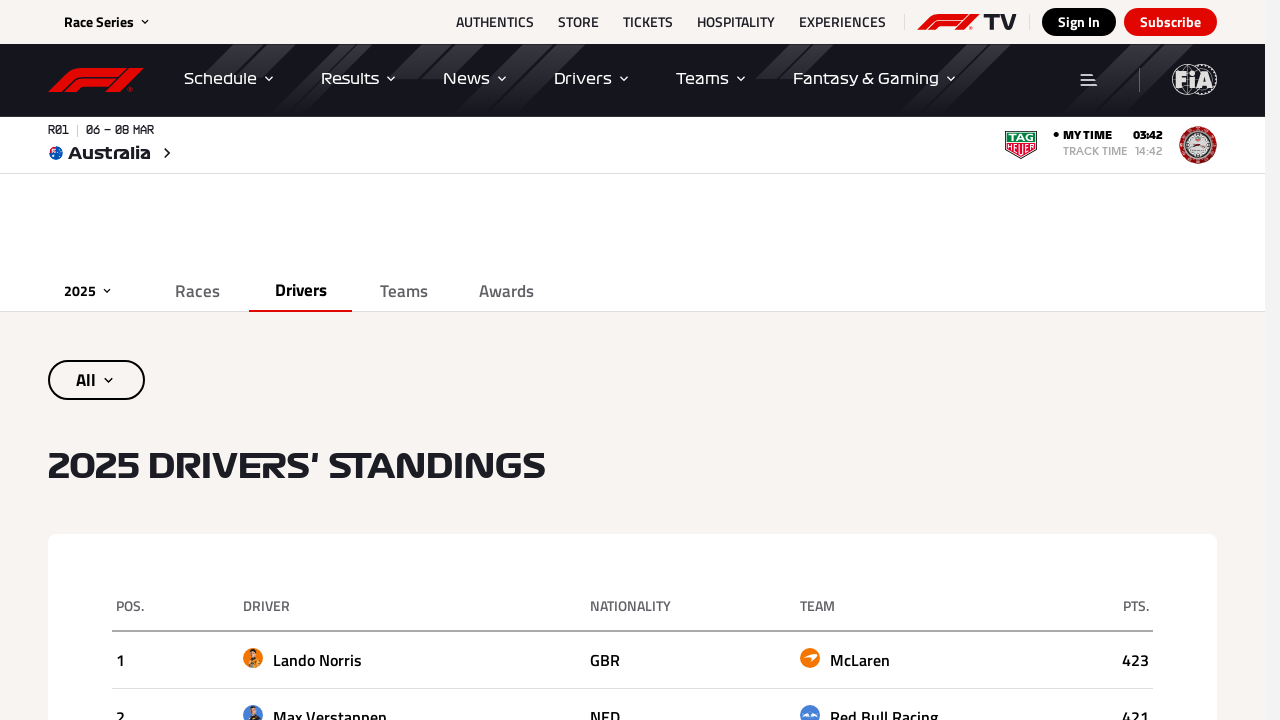

Extracted points for Isack HadjarHAD: 51
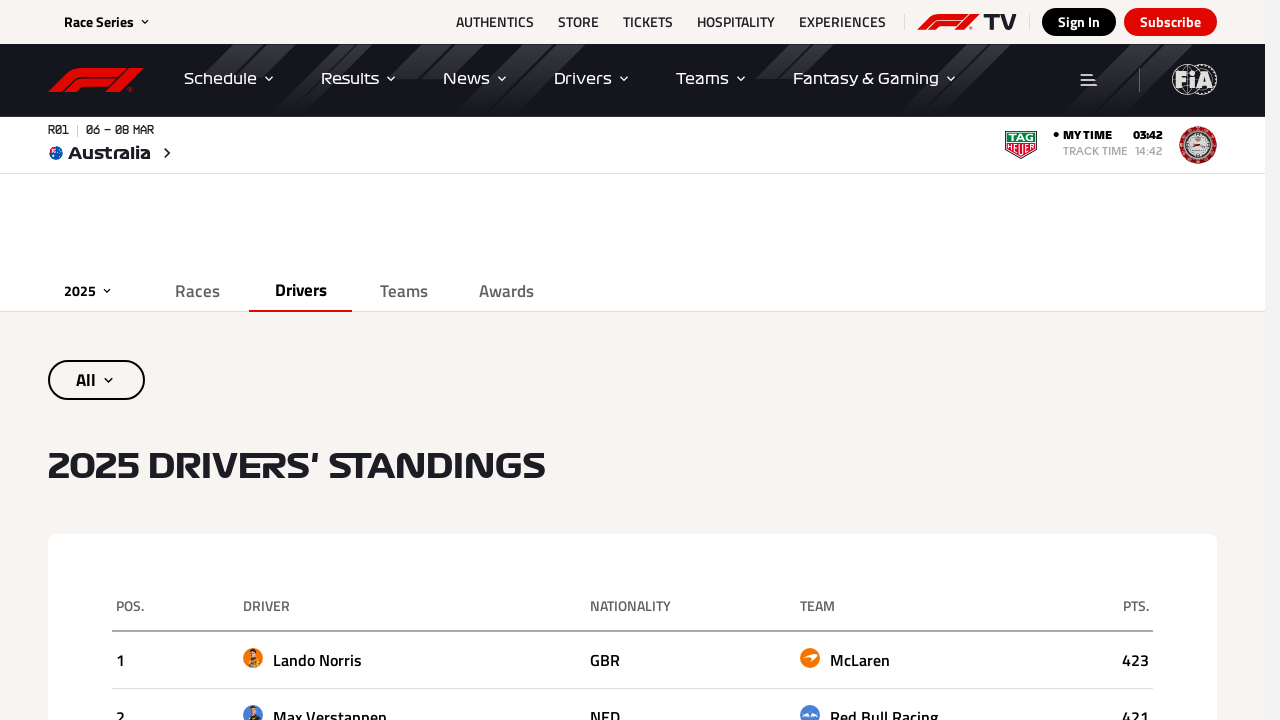

Extracted table cells from current row
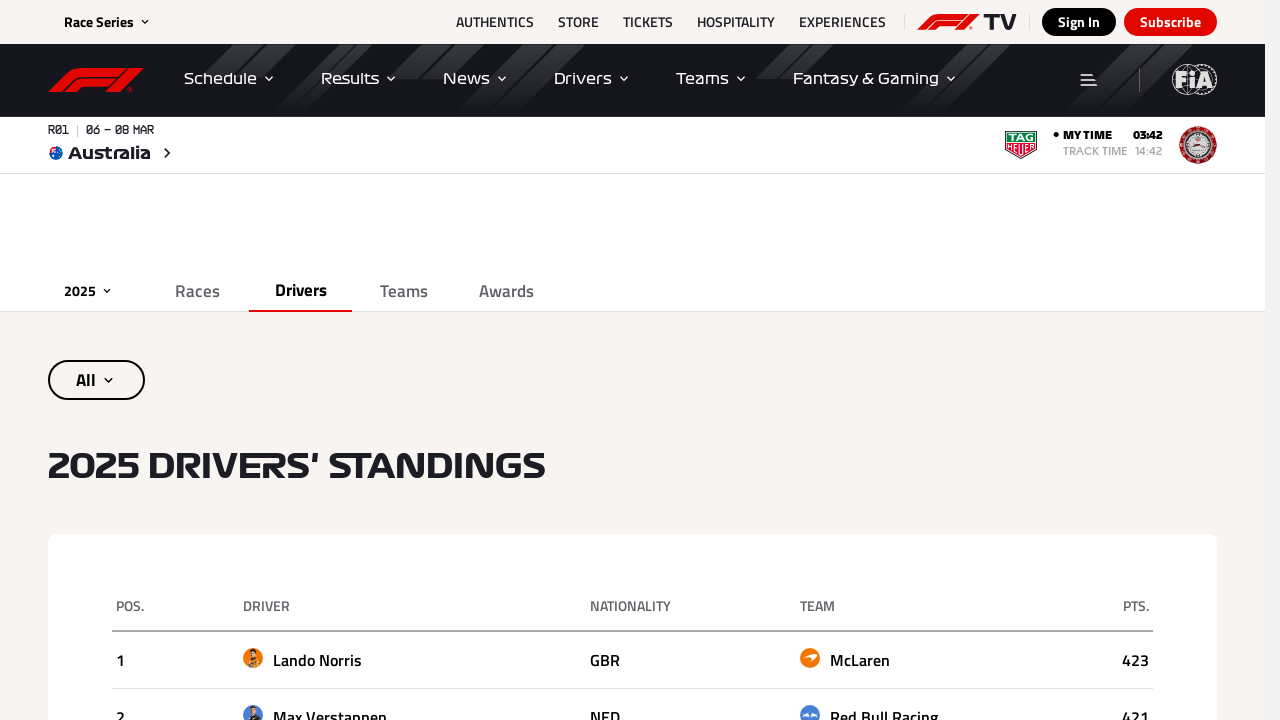

Extracted driver name: Oliver BearmanBEA
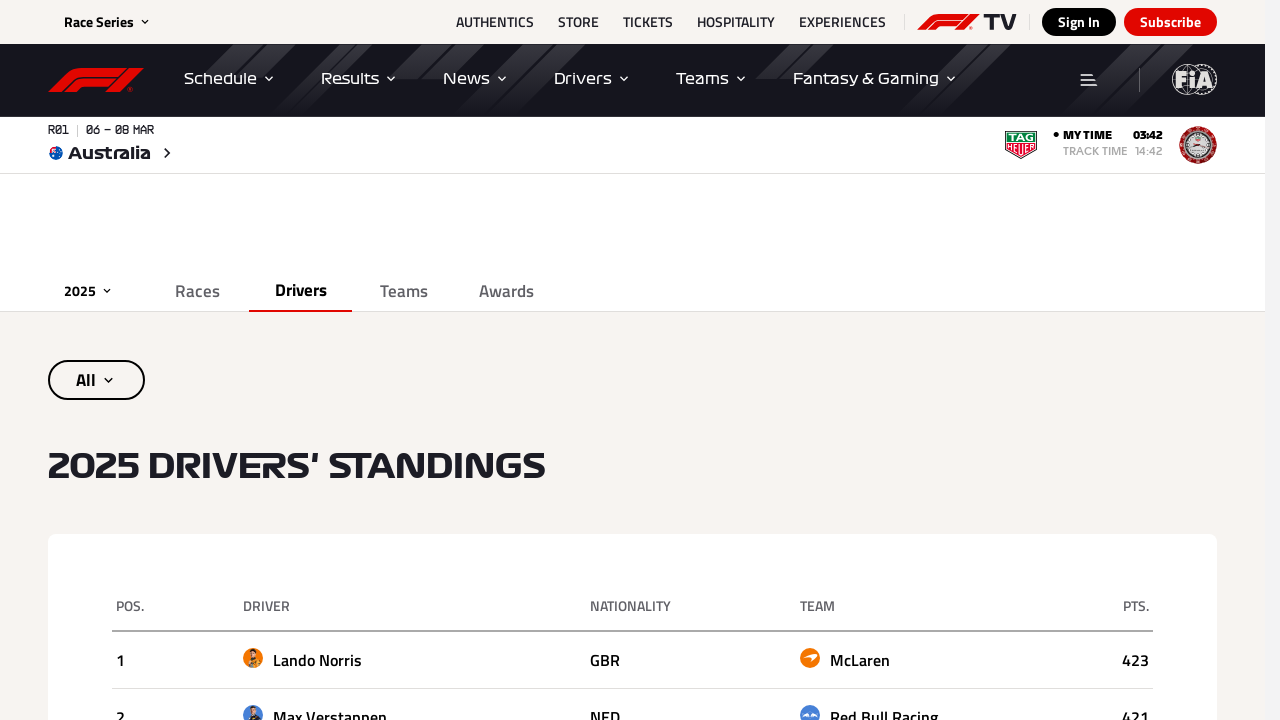

Extracted points for Oliver BearmanBEA: 41
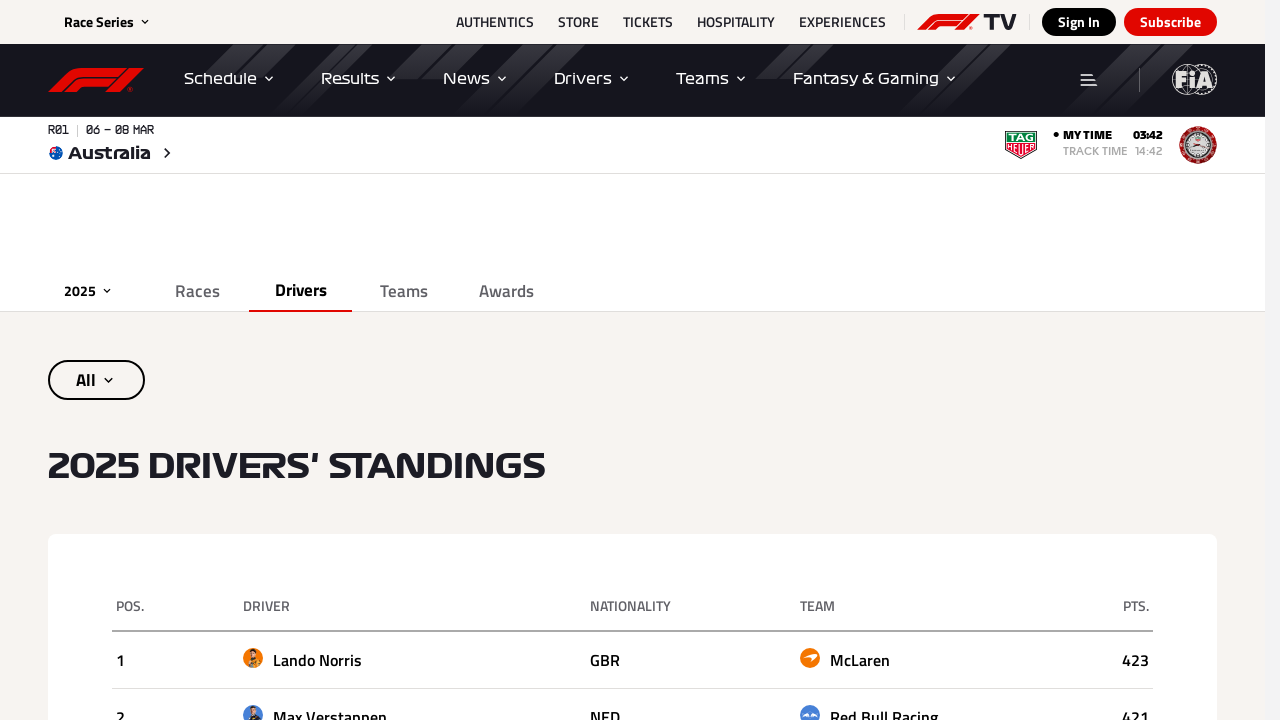

Extracted table cells from current row
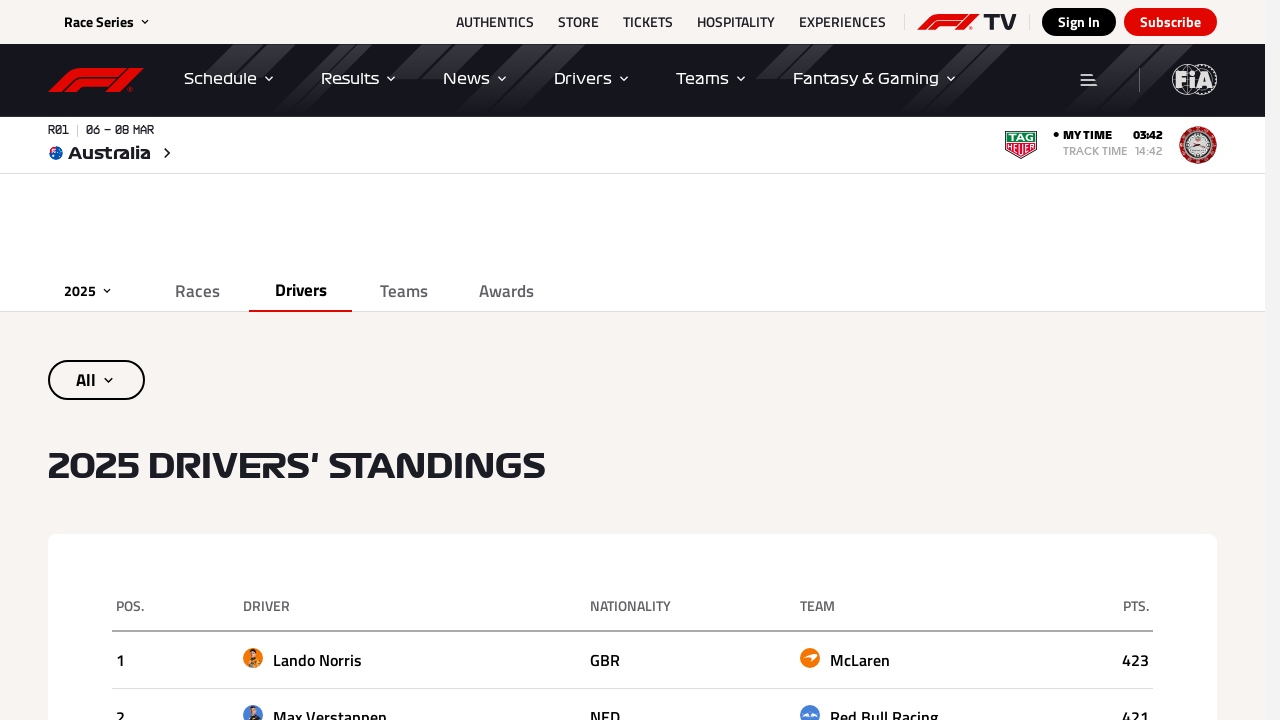

Extracted driver name: Liam LawsonLAW
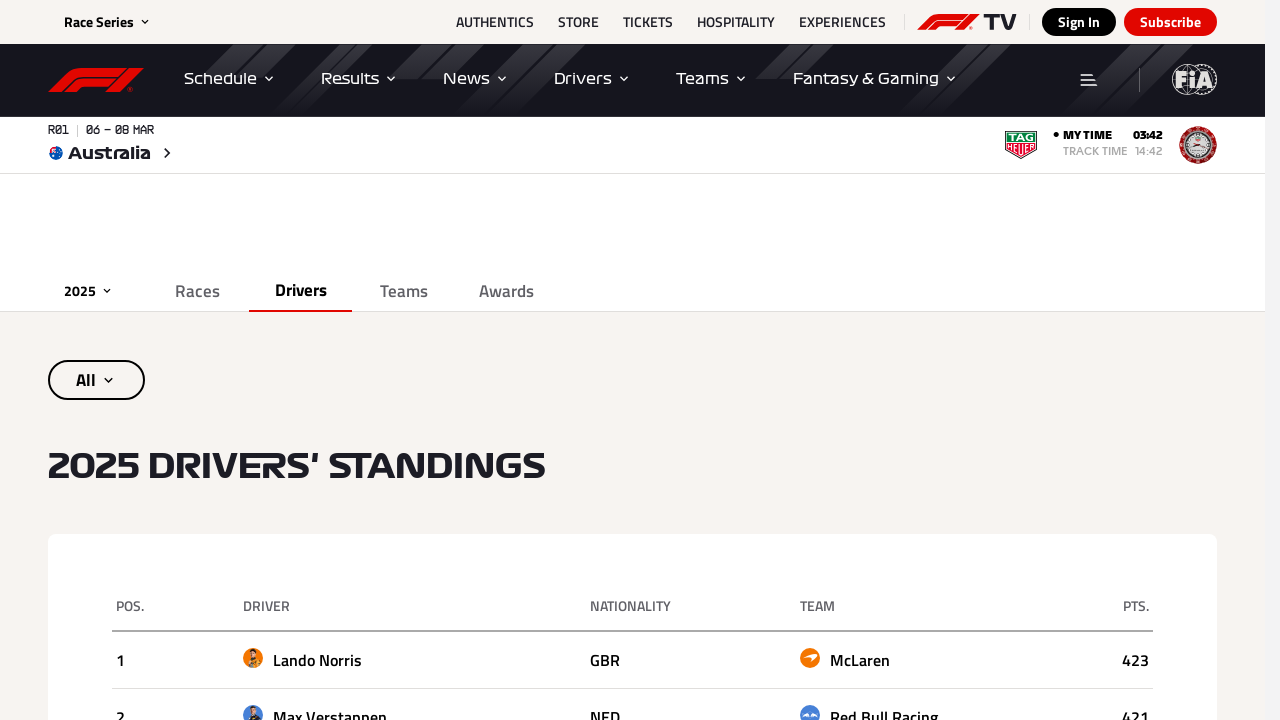

Extracted points for Liam LawsonLAW: 38
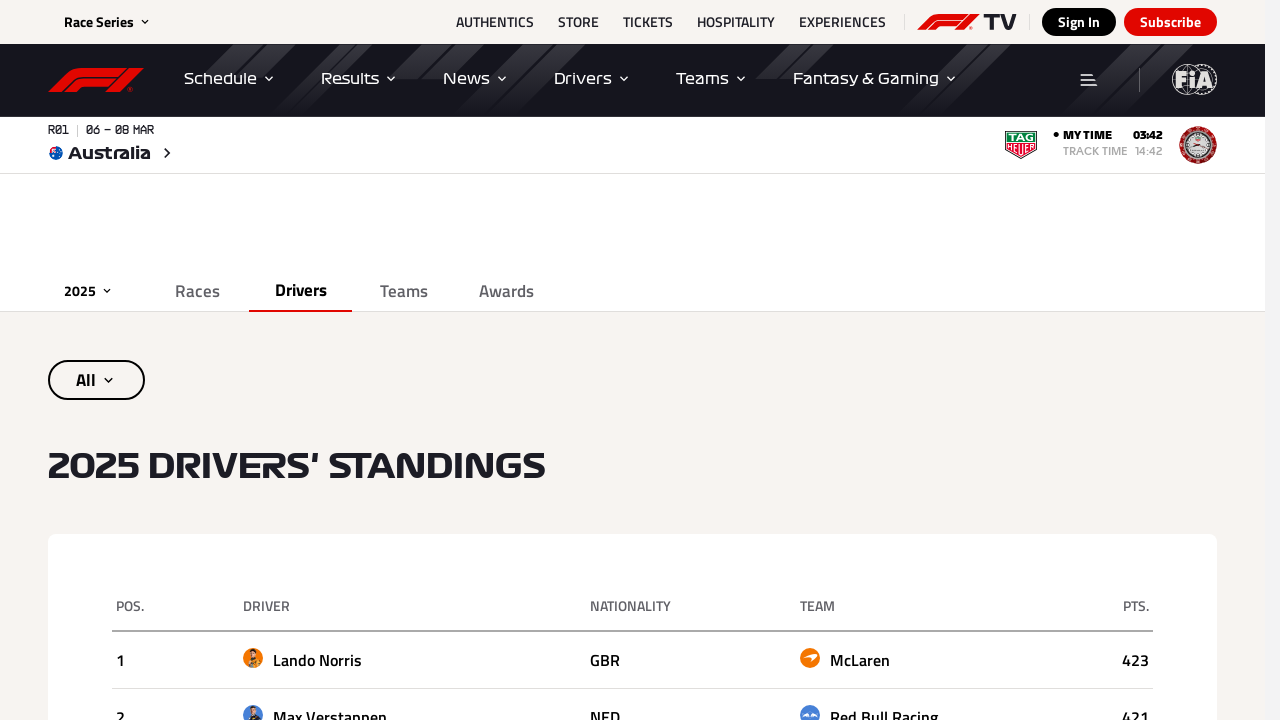

Extracted table cells from current row
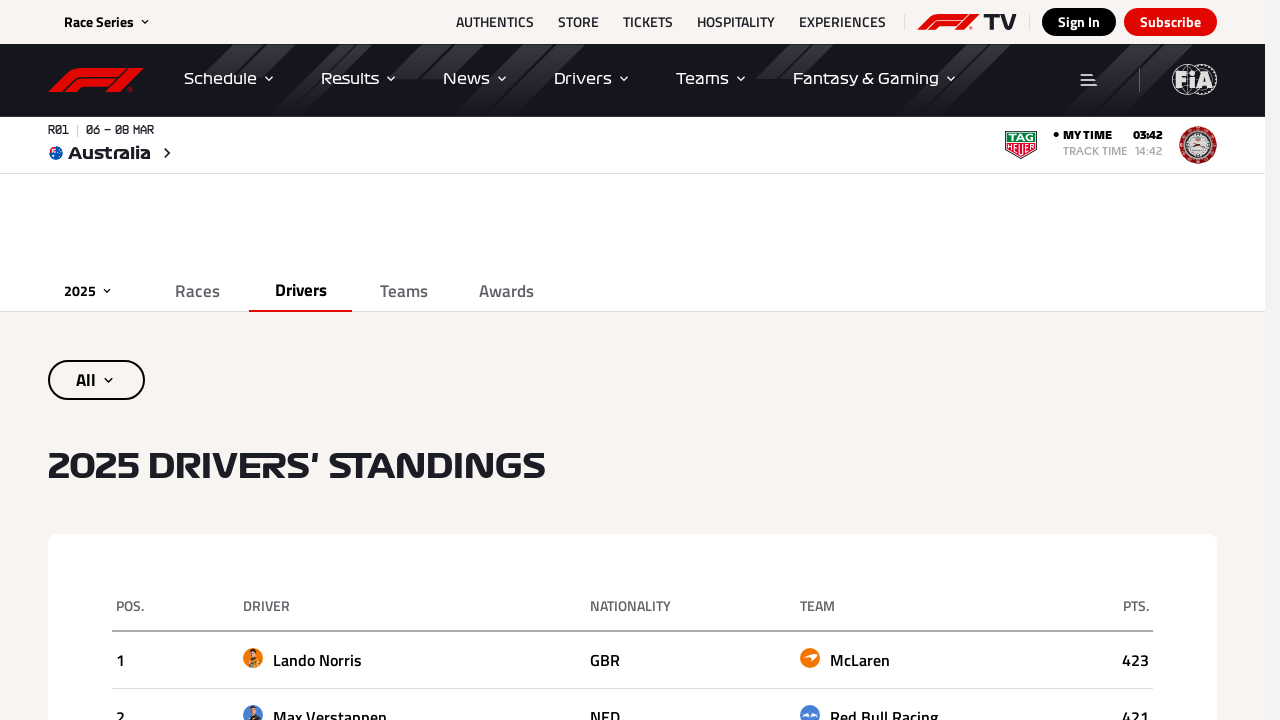

Extracted driver name: Esteban OconOCO
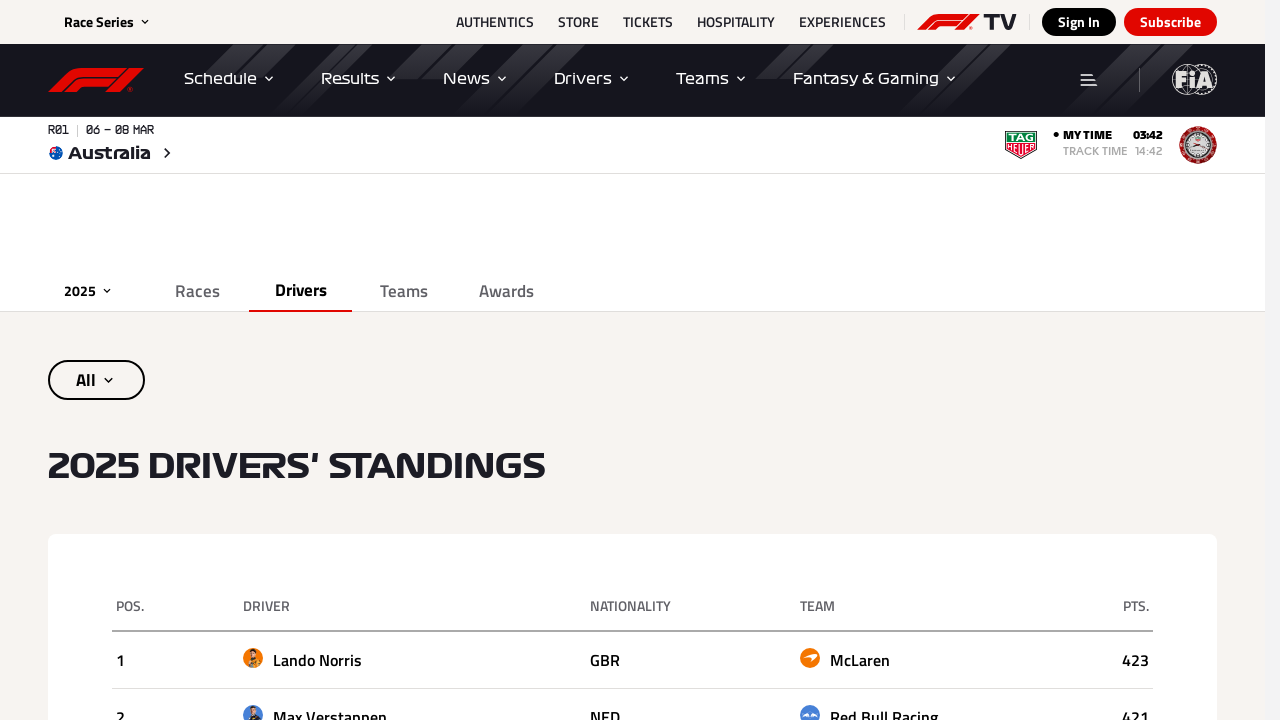

Extracted points for Esteban OconOCO: 38
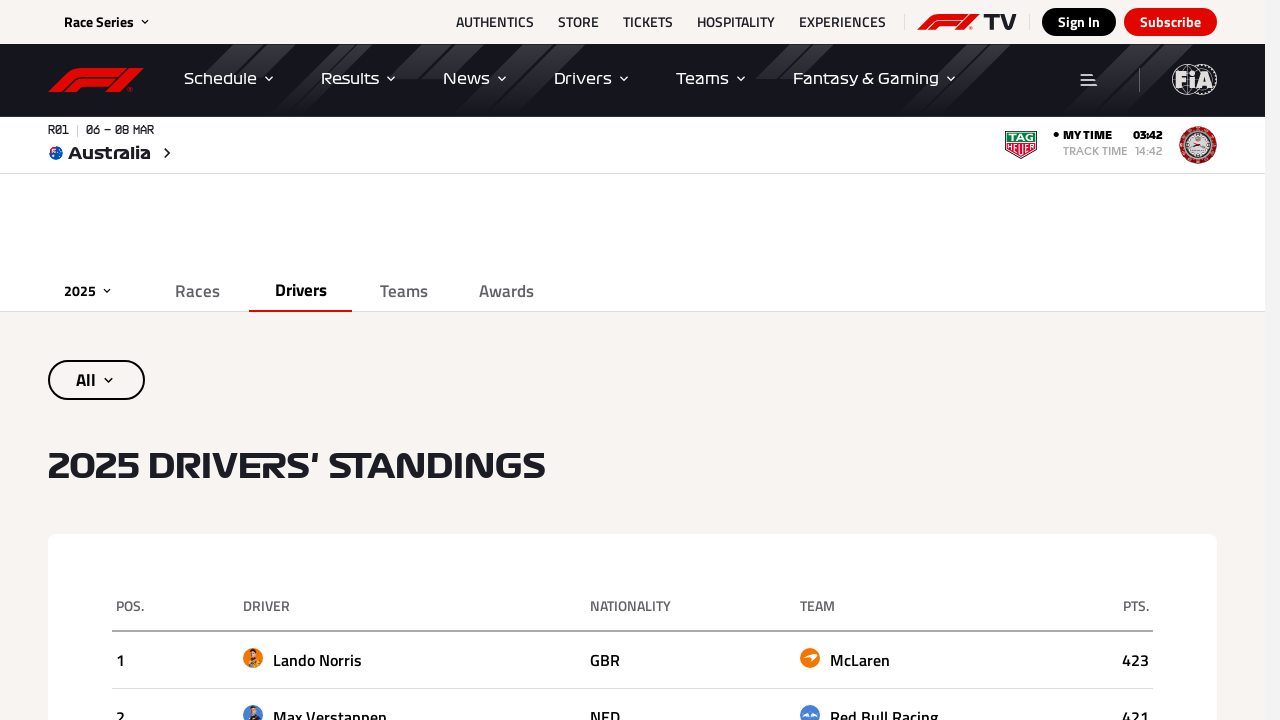

Extracted table cells from current row
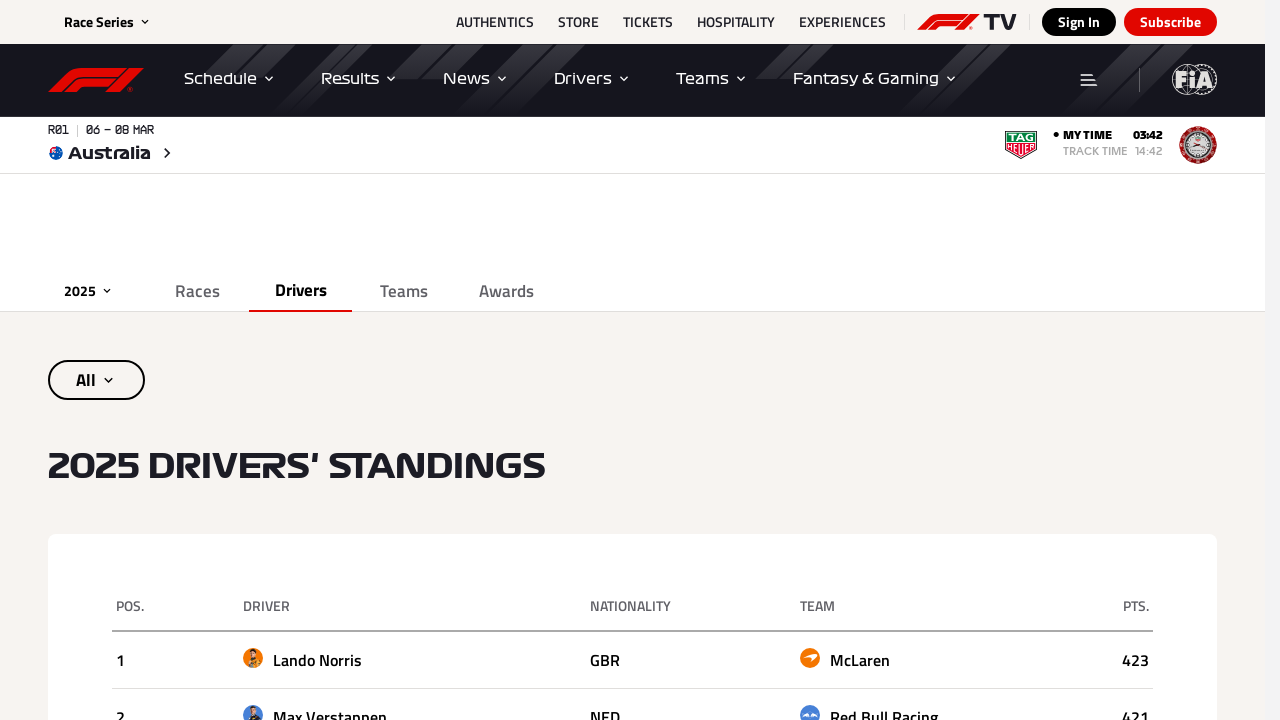

Extracted driver name: Lance StrollSTR
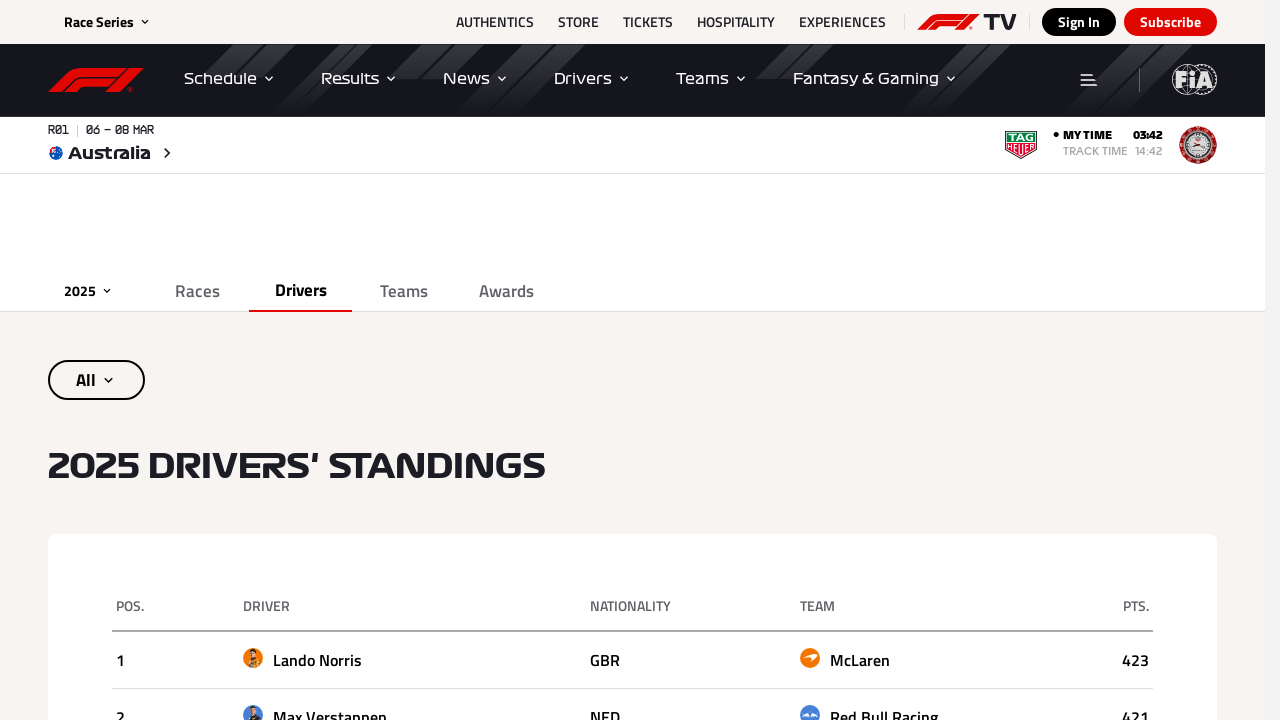

Extracted points for Lance StrollSTR: 33
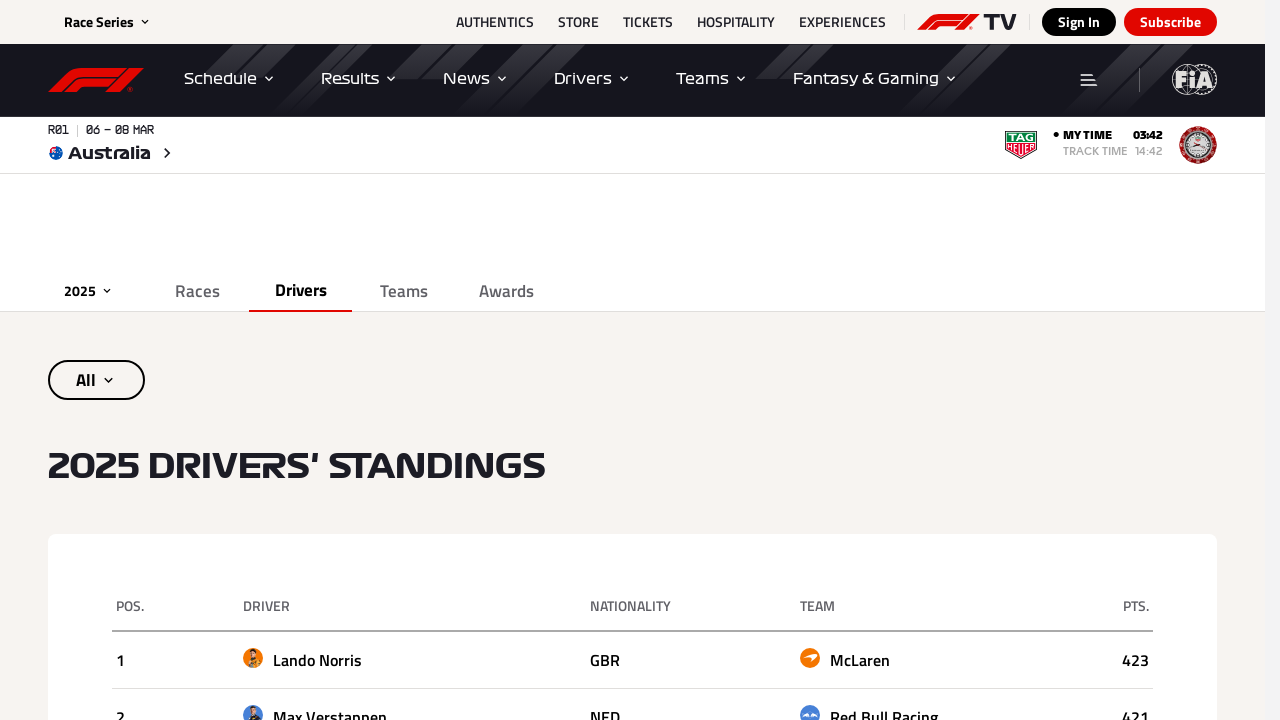

Extracted table cells from current row
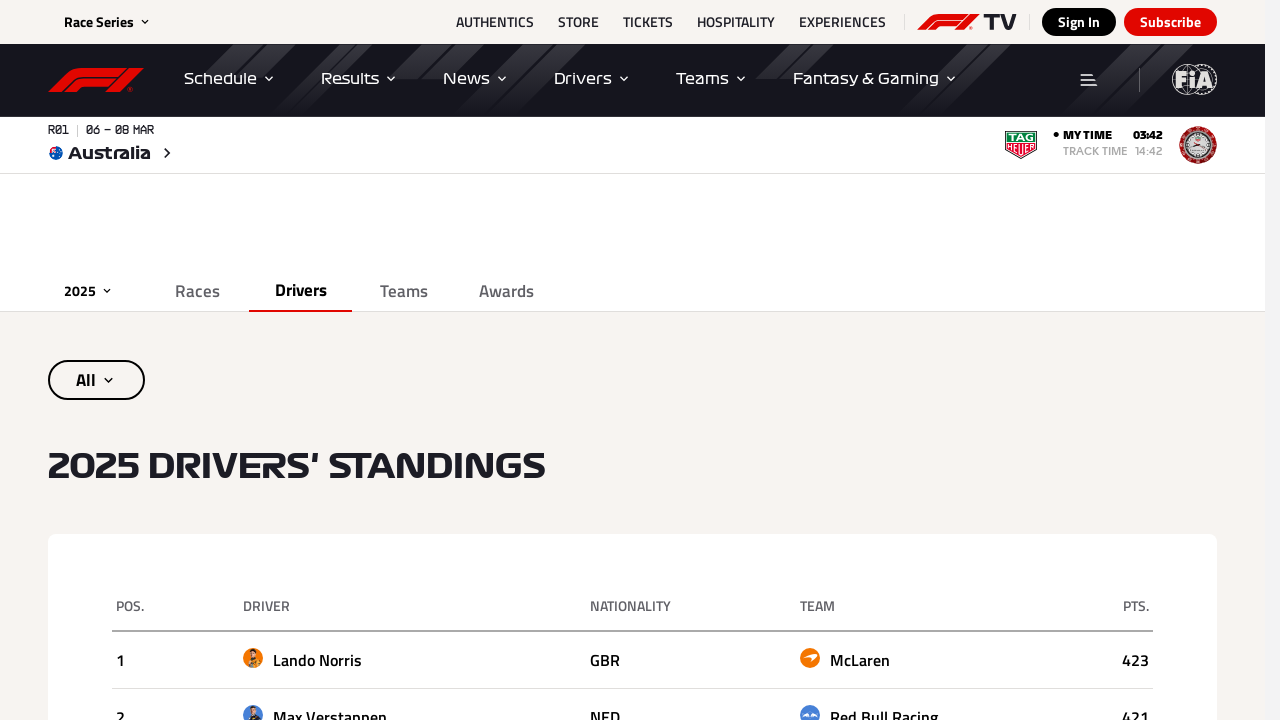

Extracted driver name: Yuki TsunodaTSU
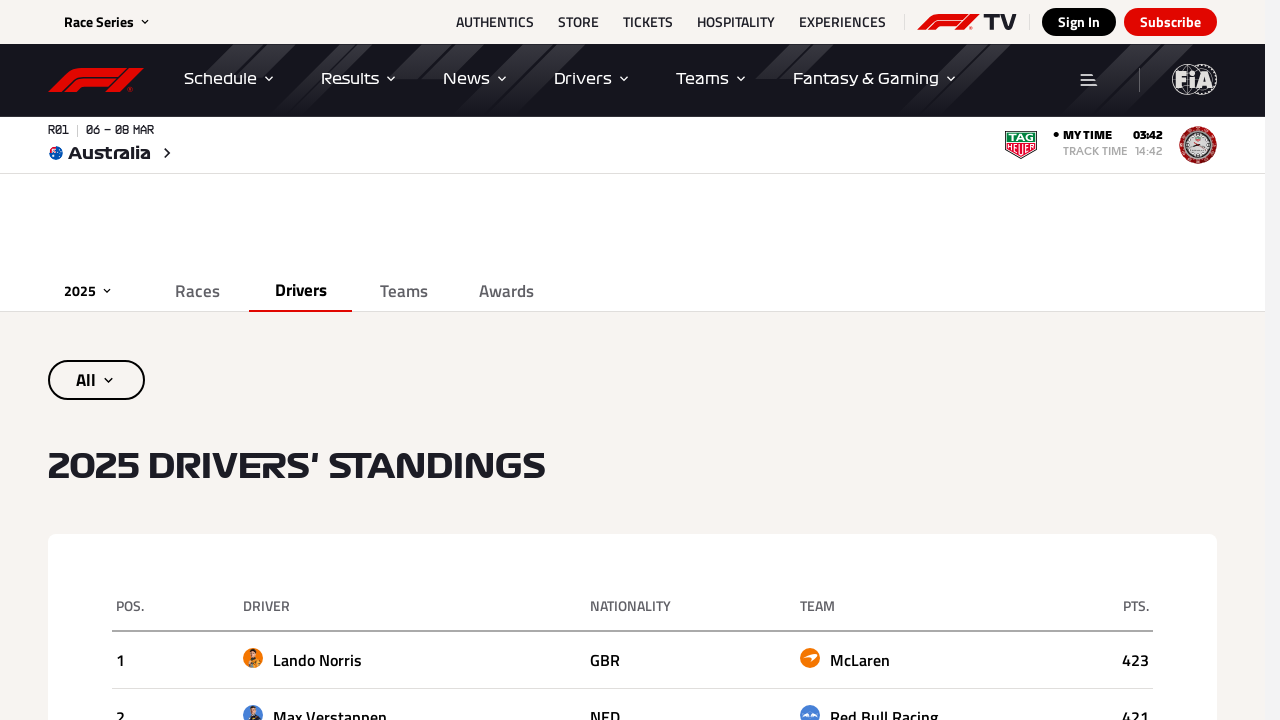

Extracted points for Yuki TsunodaTSU: 33
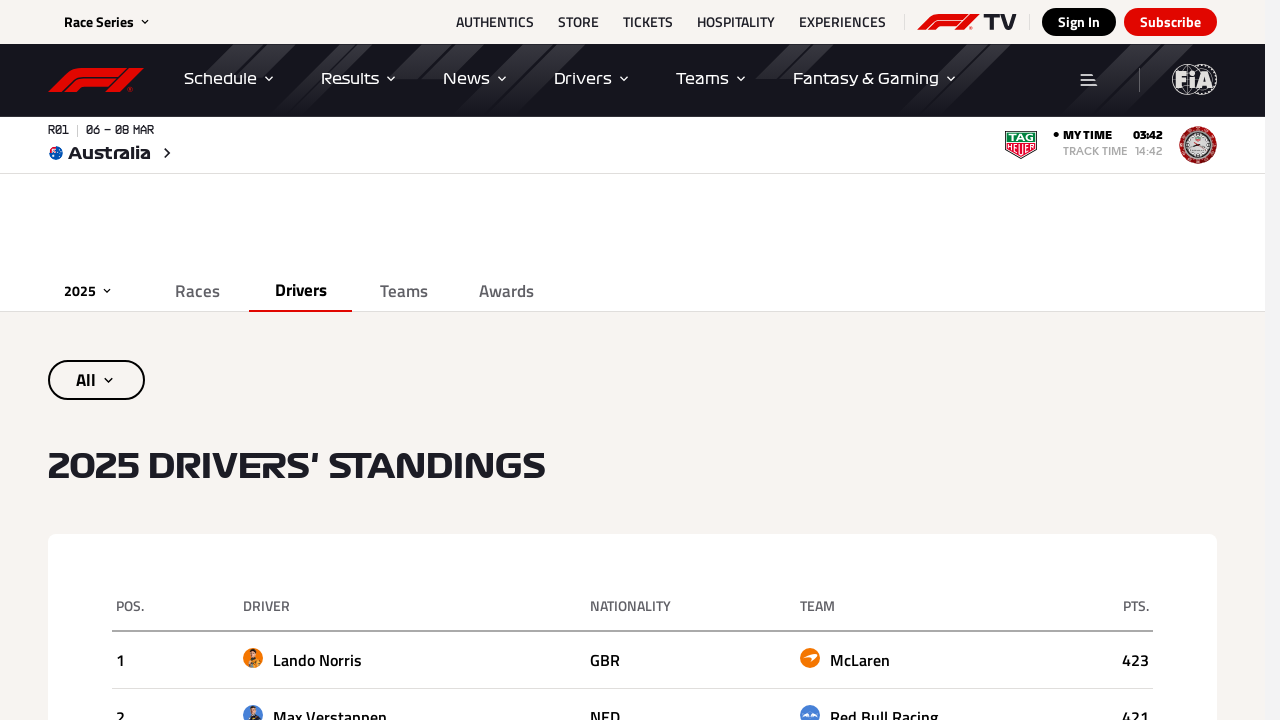

Extracted table cells from current row
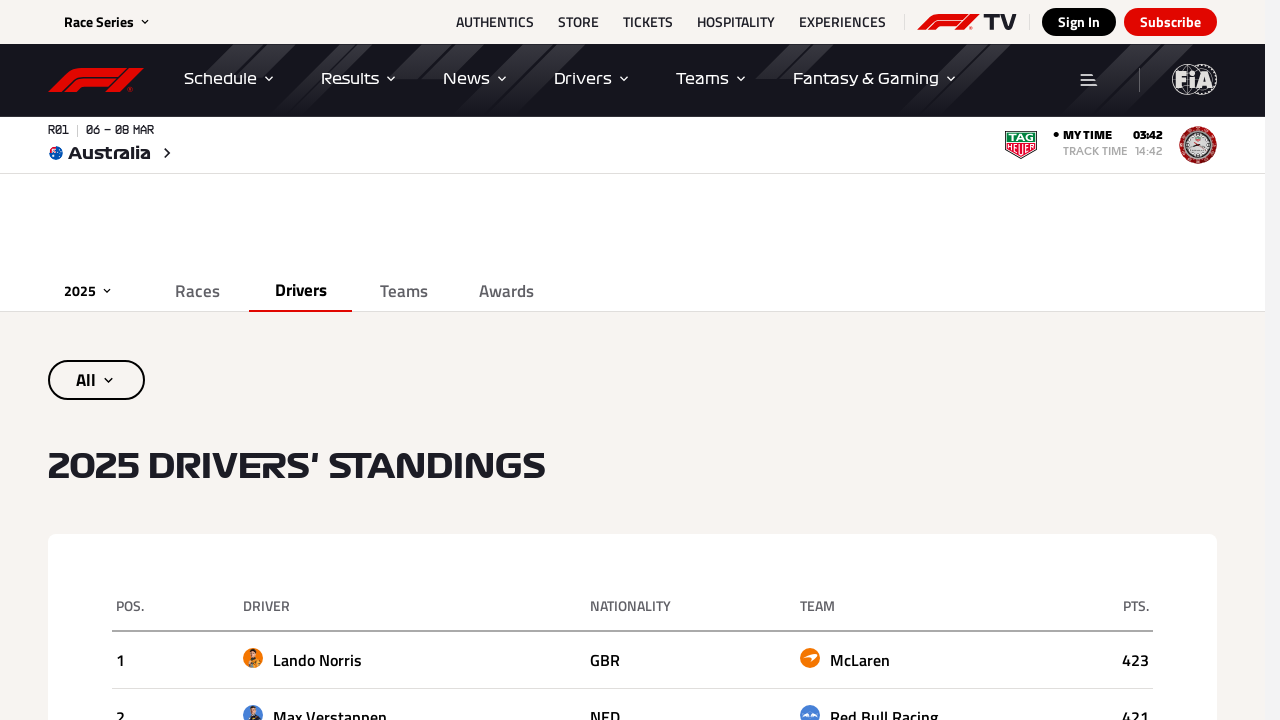

Extracted driver name: Pierre GaslyGAS
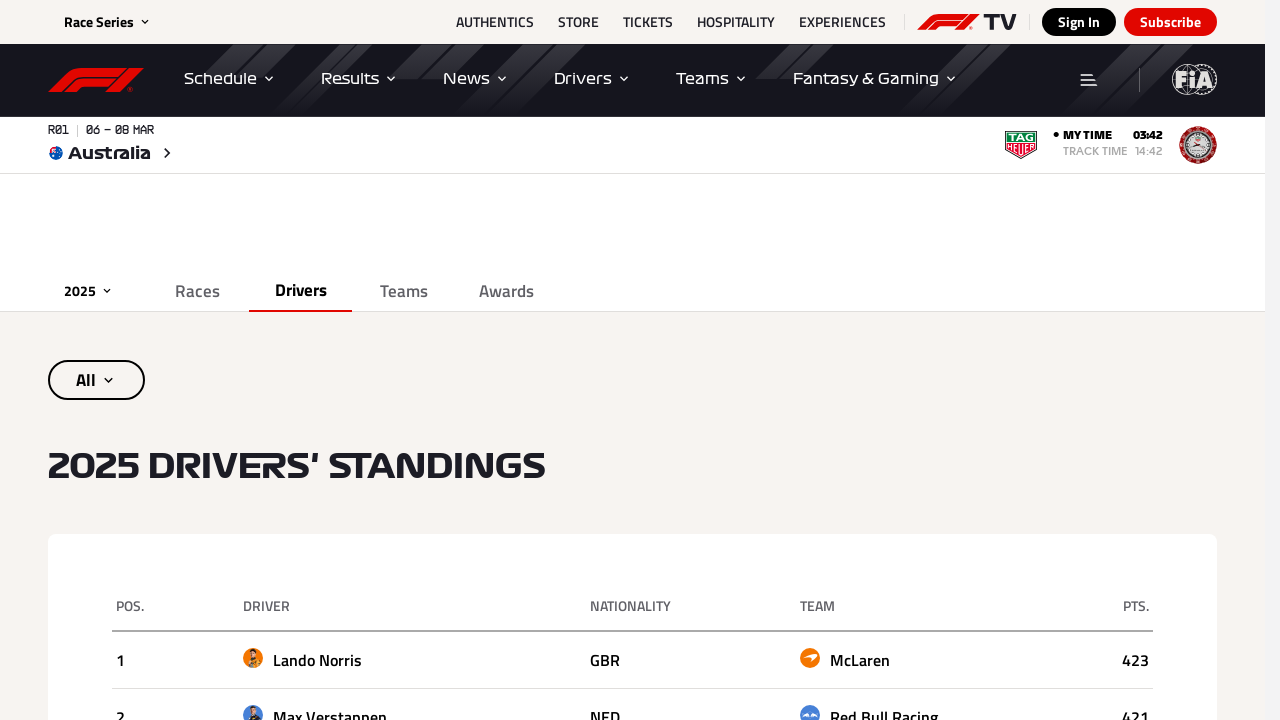

Extracted points for Pierre GaslyGAS: 22
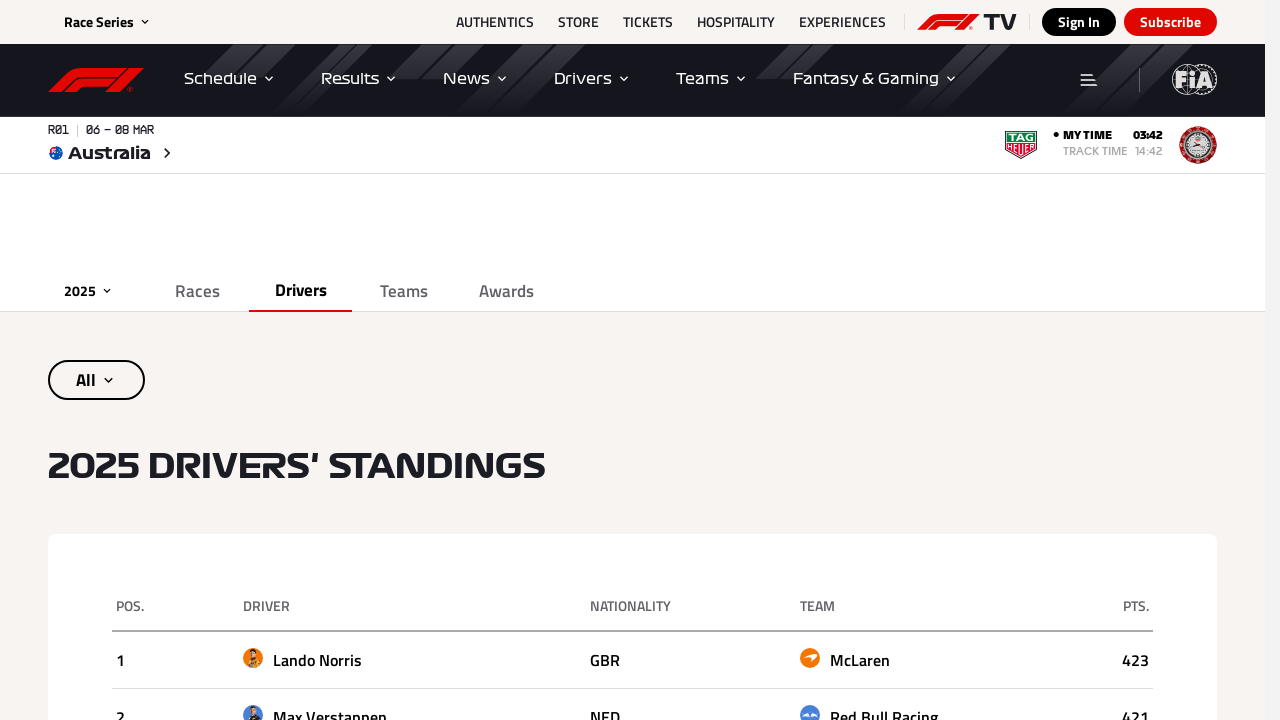

Extracted table cells from current row
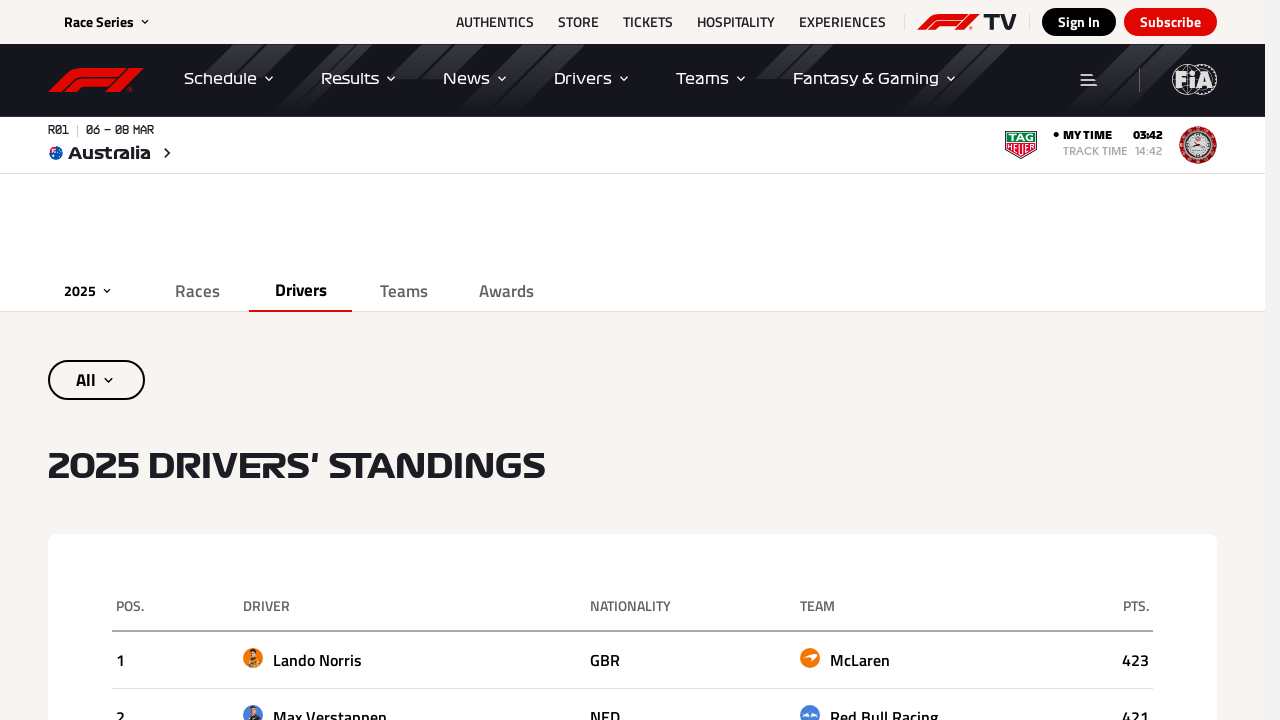

Extracted driver name: Gabriel BortoletoBOR
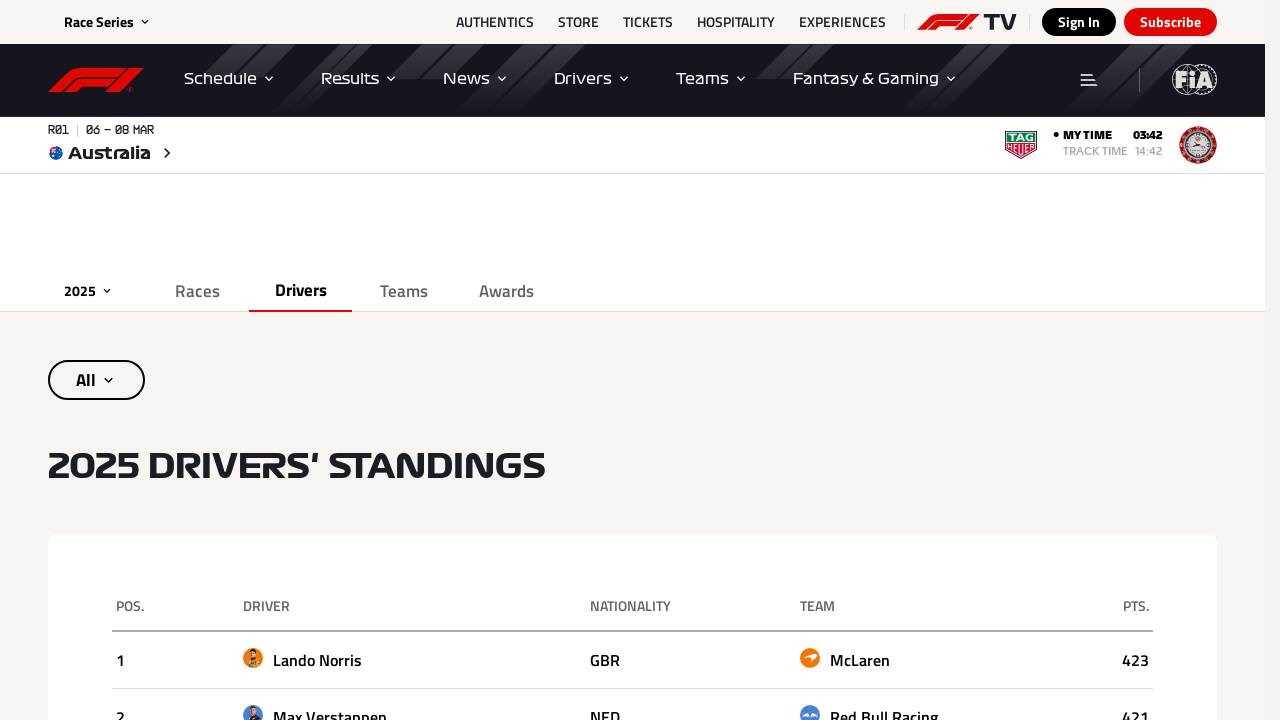

Extracted points for Gabriel BortoletoBOR: 19
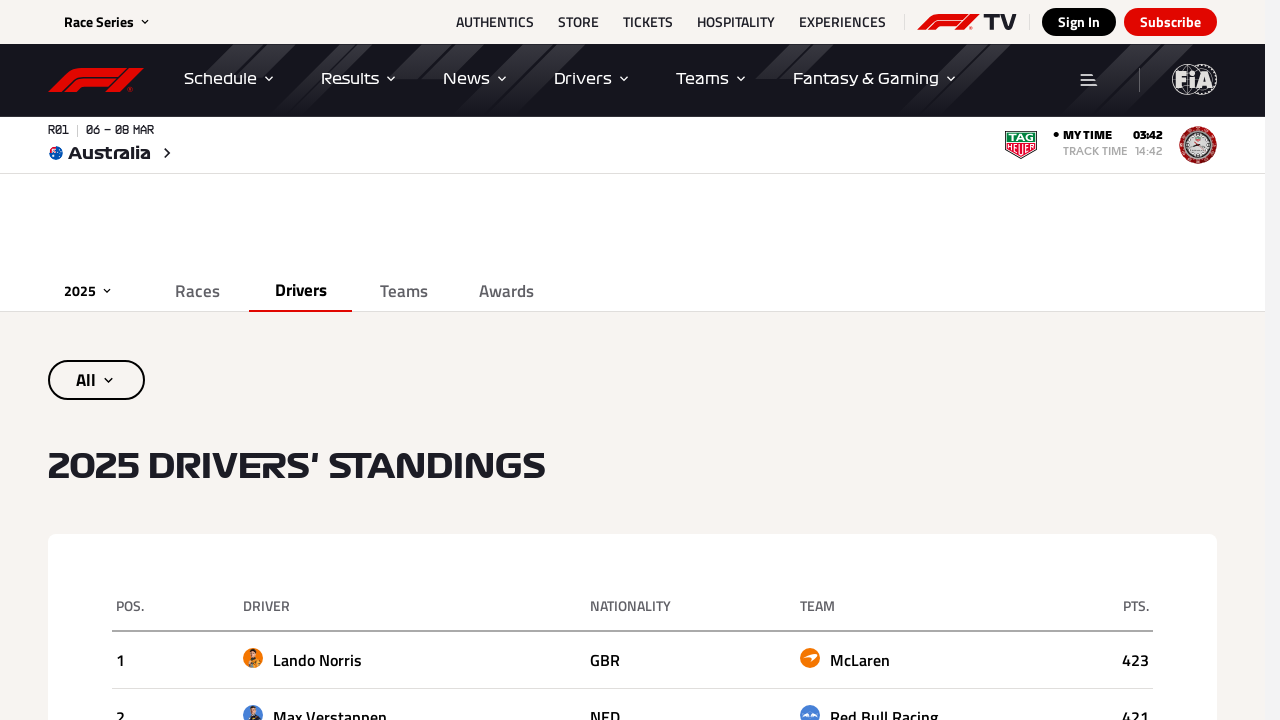

Extracted table cells from current row
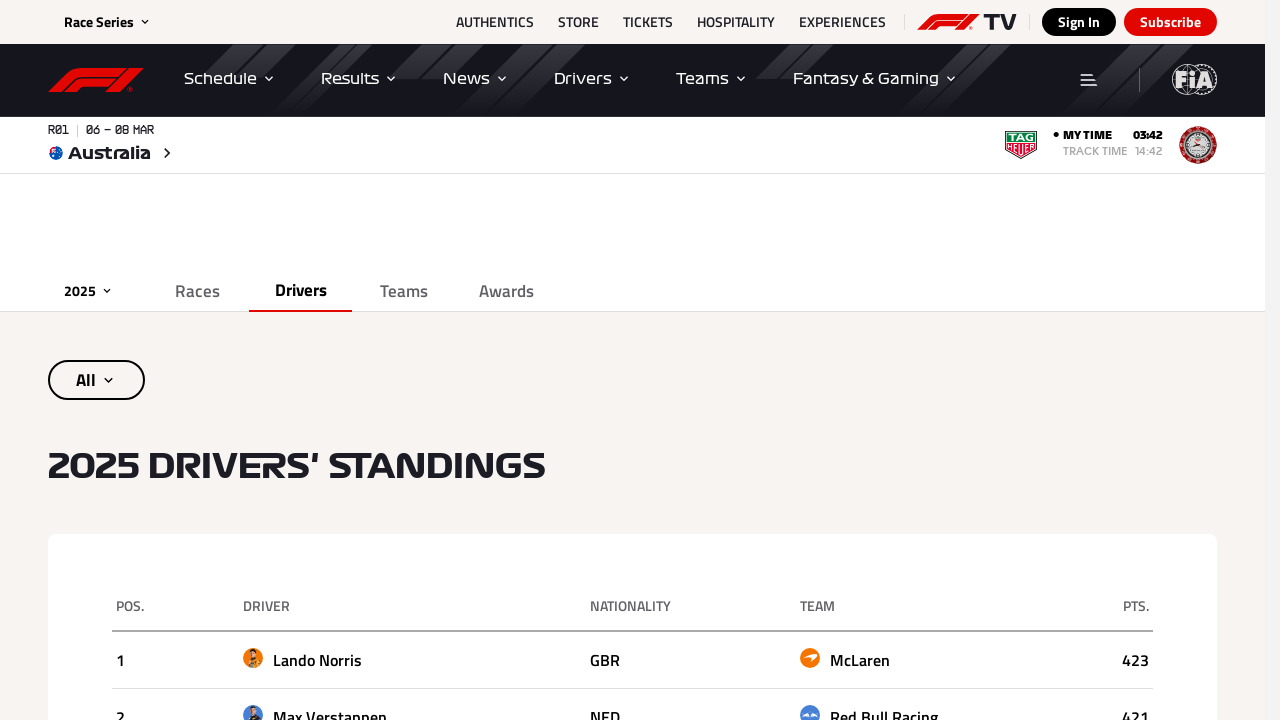

Extracted driver name: Franco ColapintoCOL
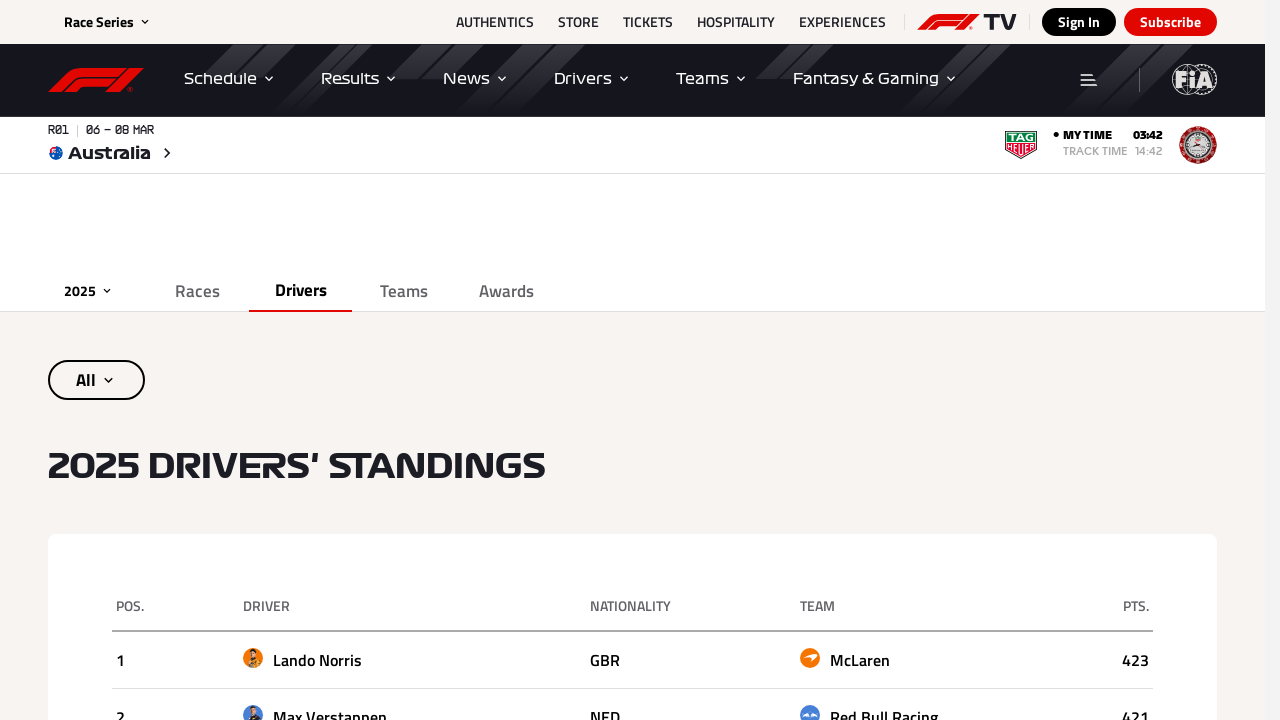

Extracted points for Franco ColapintoCOL: 0
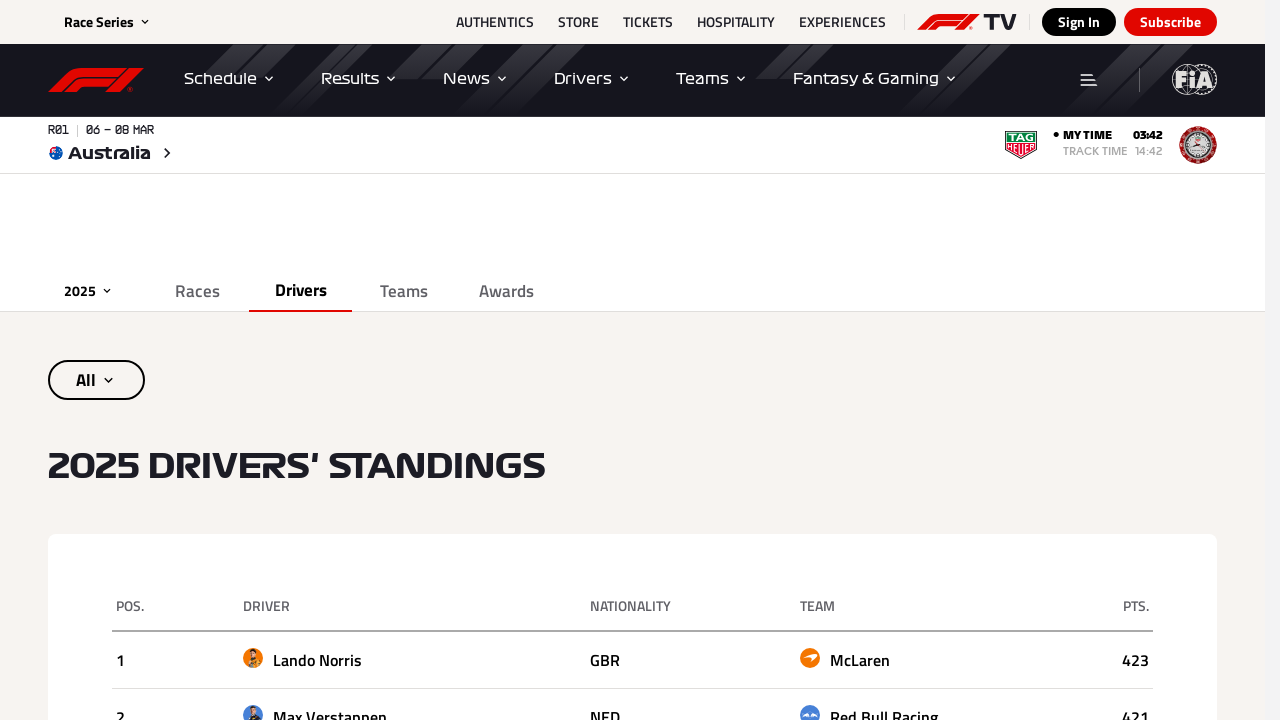

Extracted table cells from current row
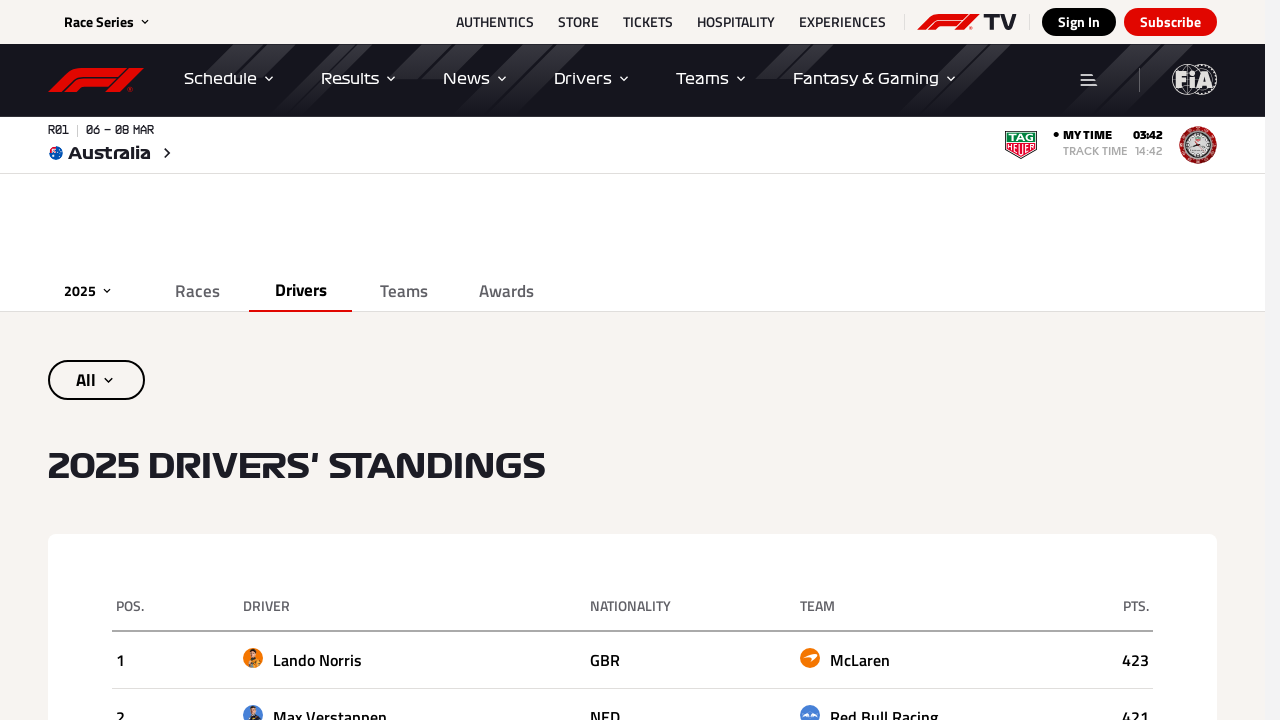

Extracted driver name: Jack DoohanDOO
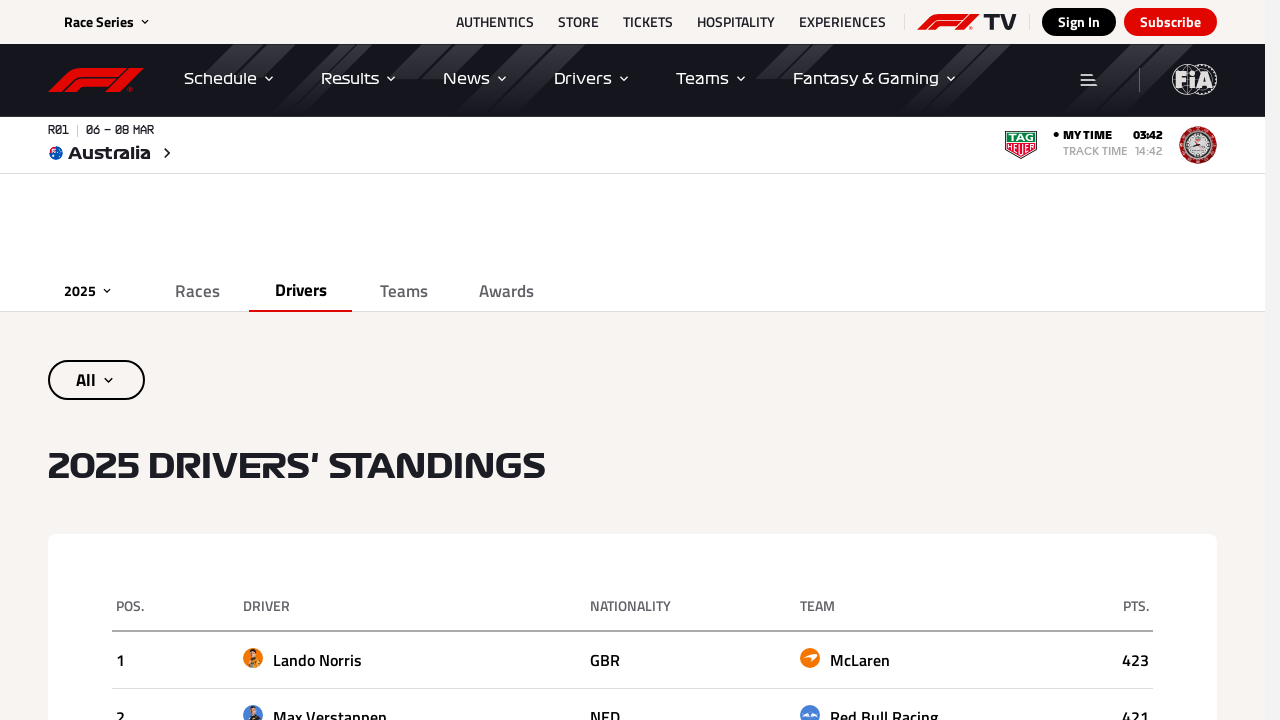

Extracted points for Jack DoohanDOO: 0
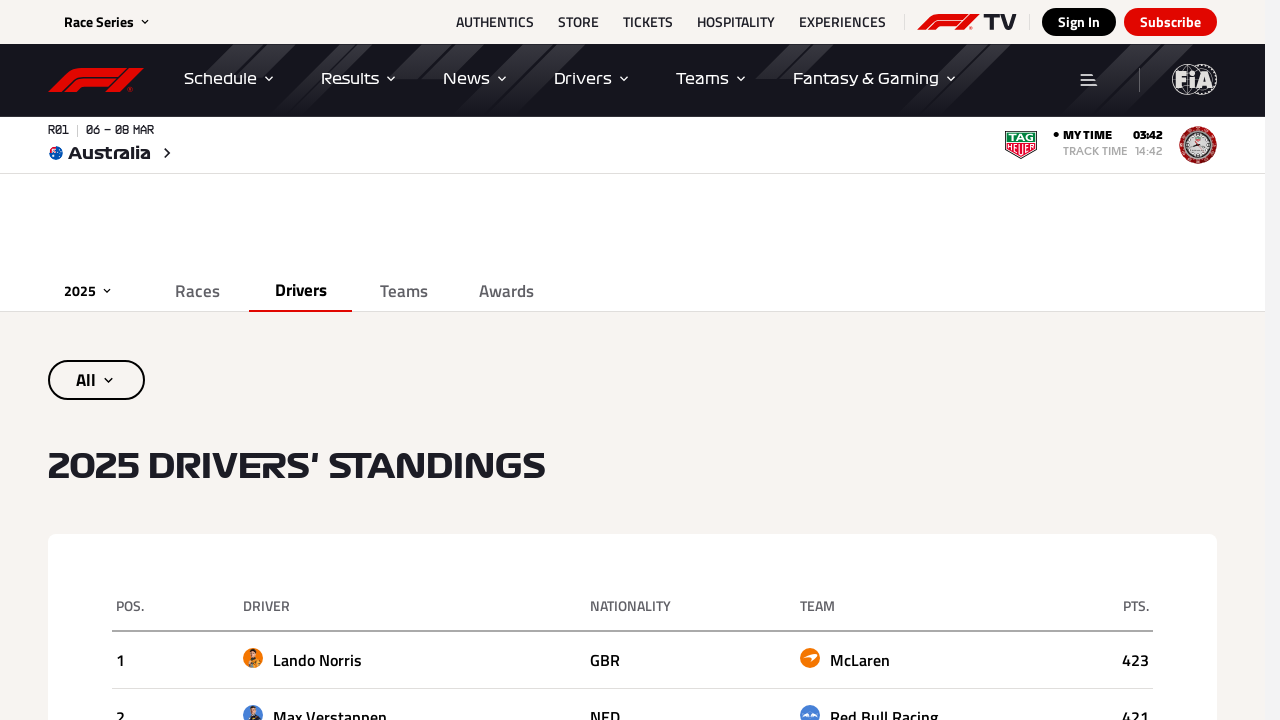

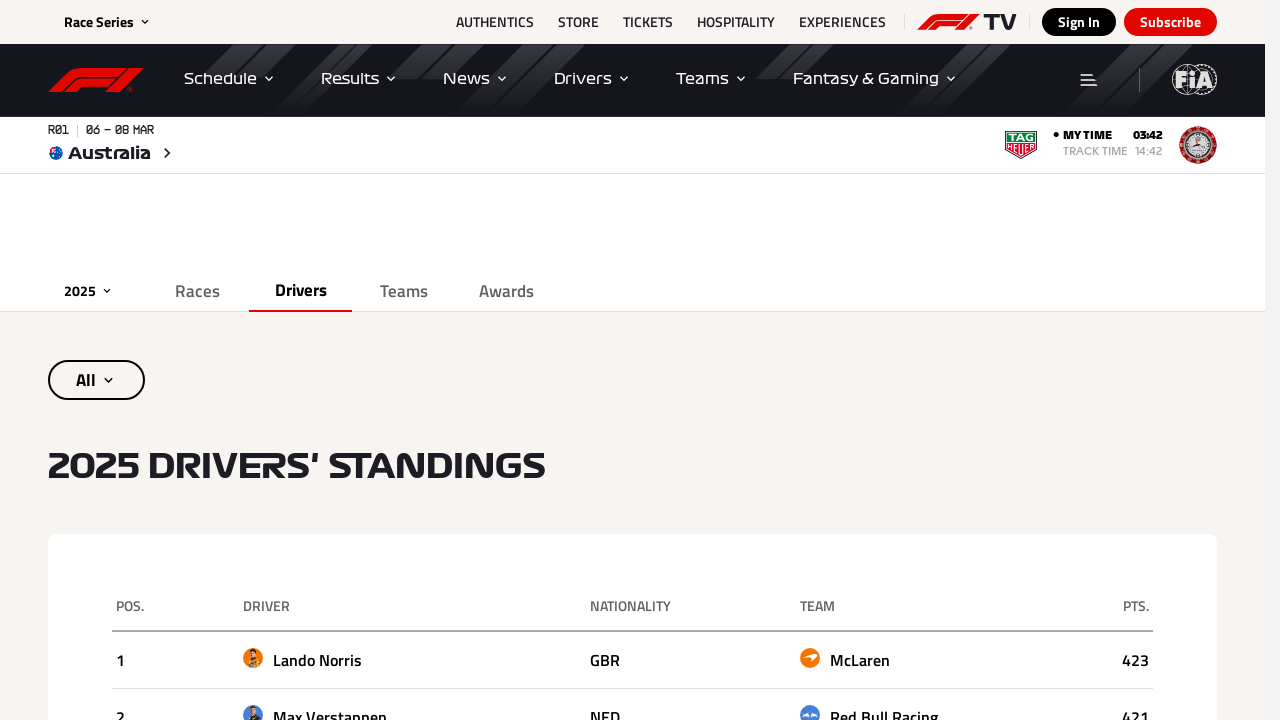